Tests checkbox functionality by selecting individual checkboxes, selecting all day checkboxes, unchecking some, toggling states, and selecting checkboxes by index and label

Starting URL: https://testautomationpractice.blogspot.com/

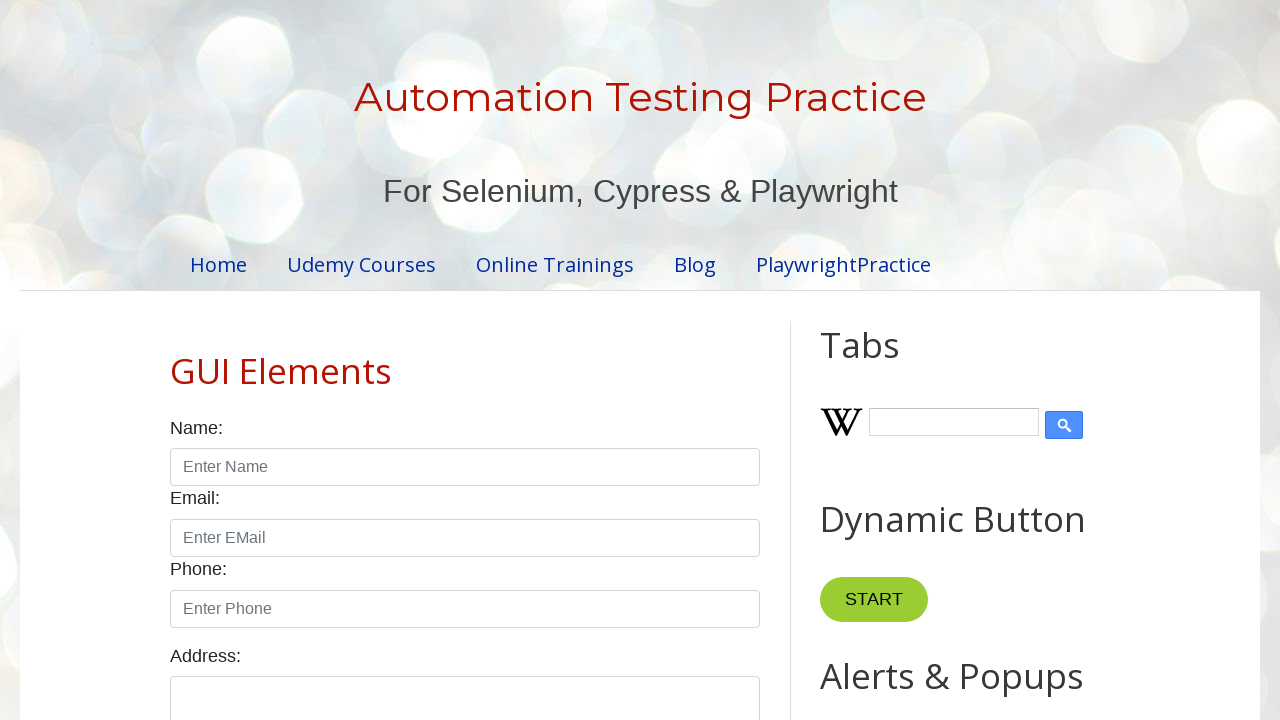

Checked Sunday checkbox at (176, 360) on internal:label="Sunday"i
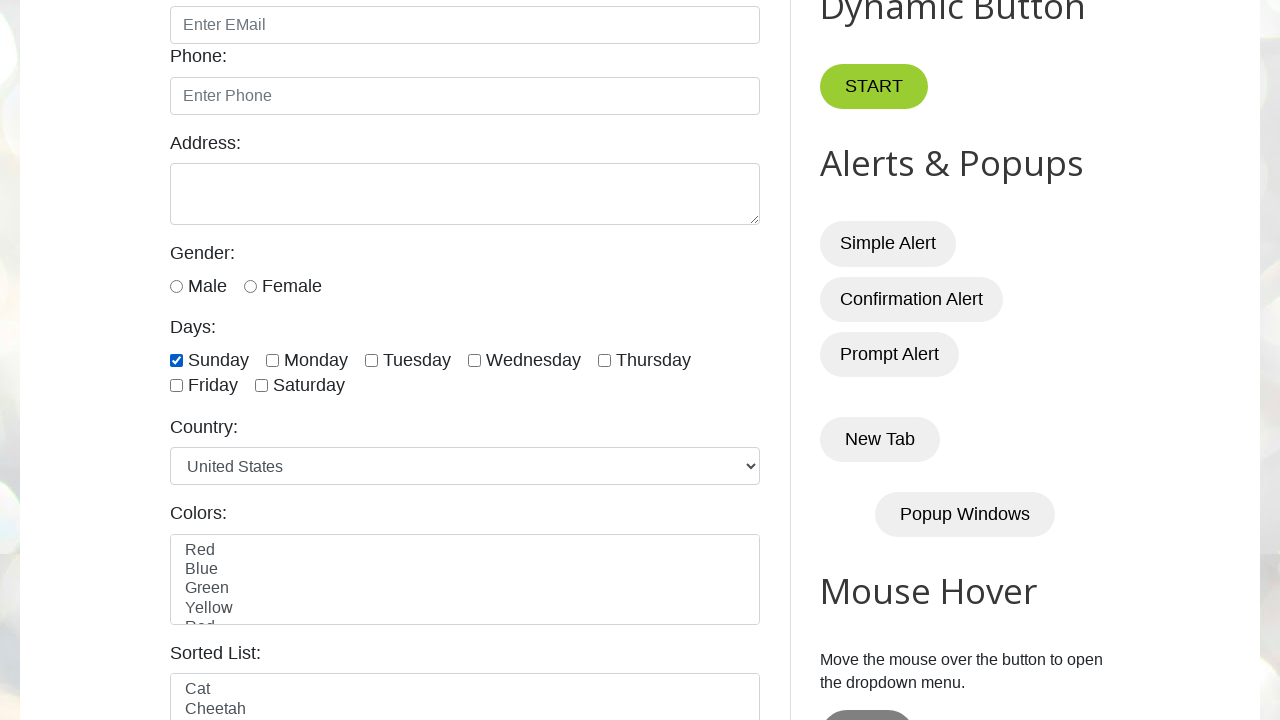

Verified Sunday checkbox is checked
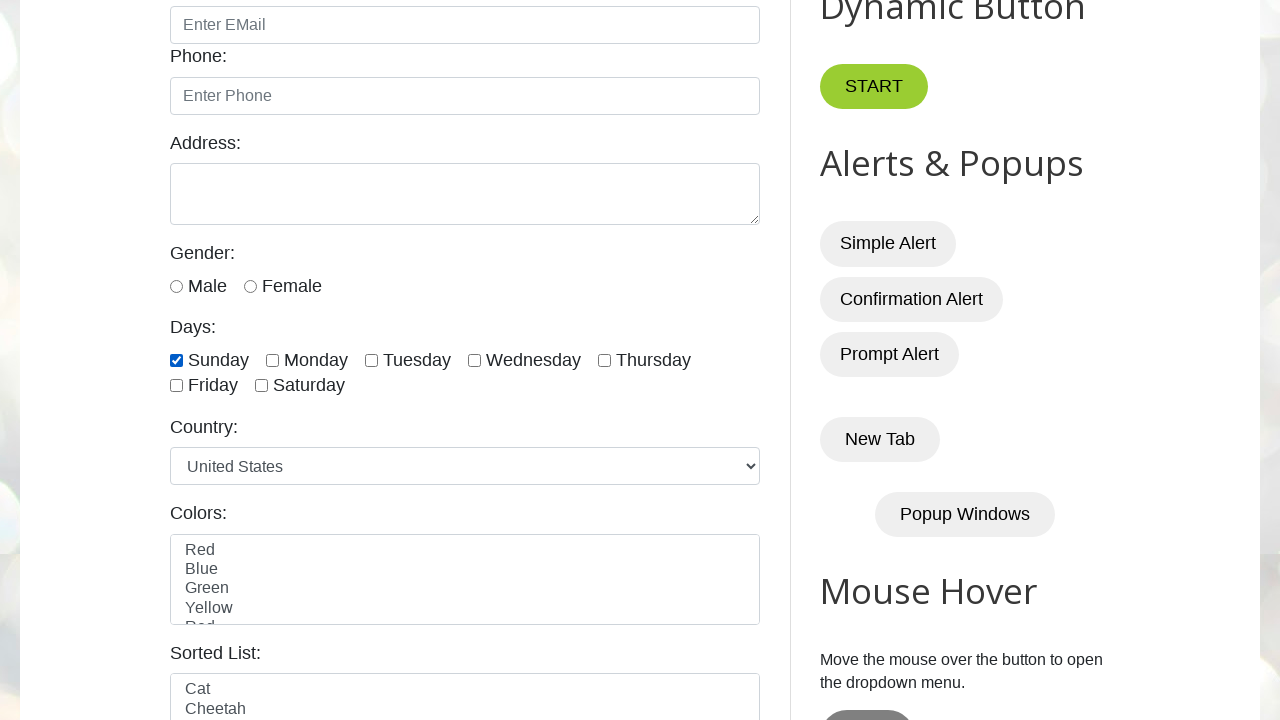

Checked Sunday checkbox on internal:label="Sunday"i
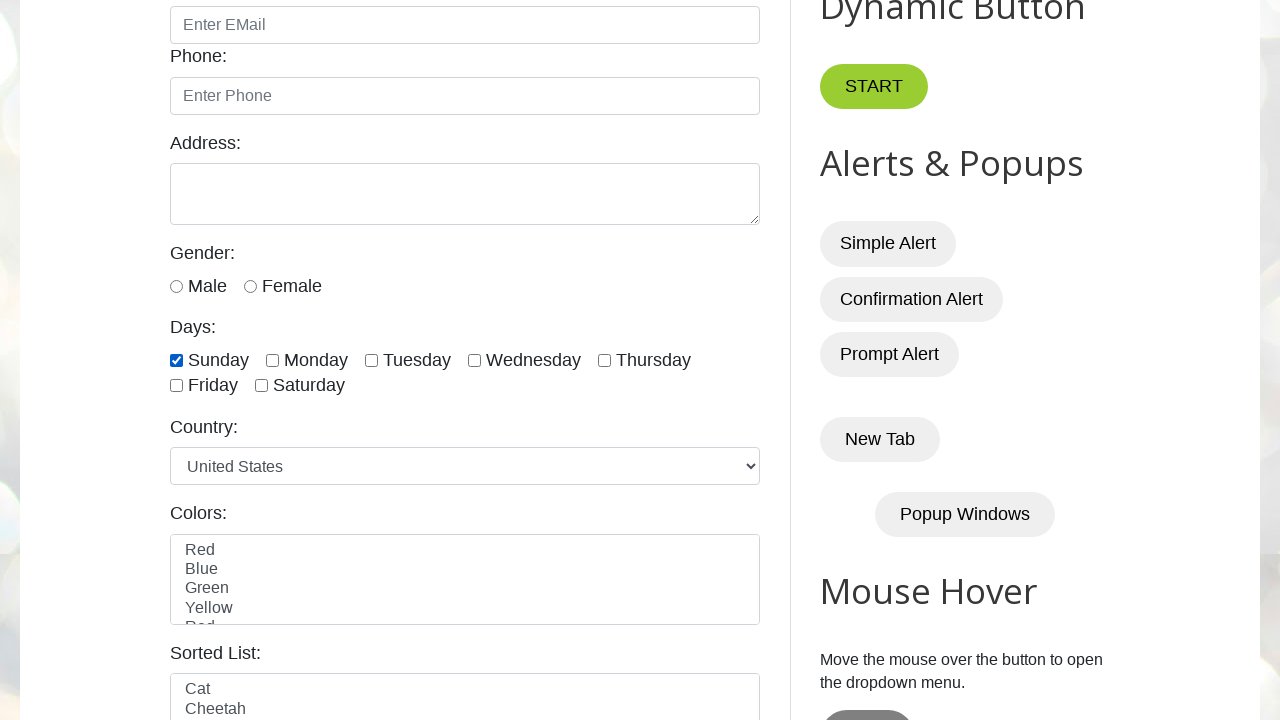

Verified Sunday checkbox is checked
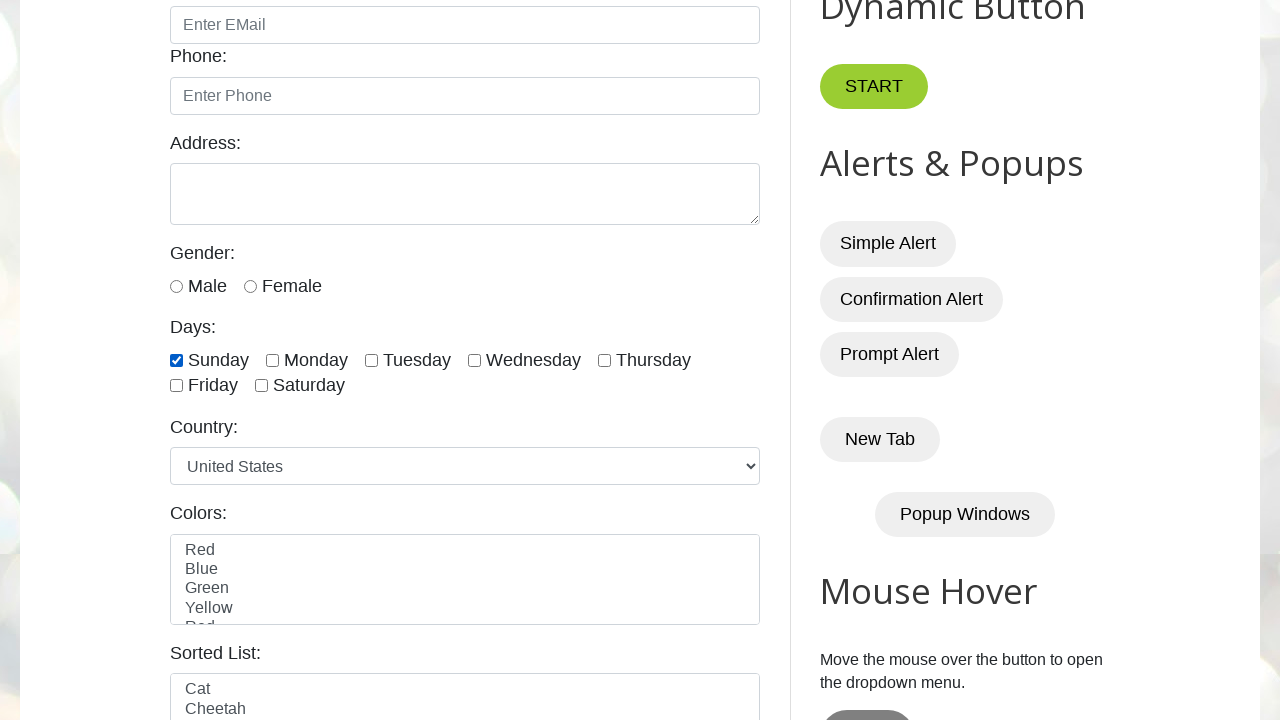

Checked Monday checkbox at (272, 360) on internal:label="Monday"i
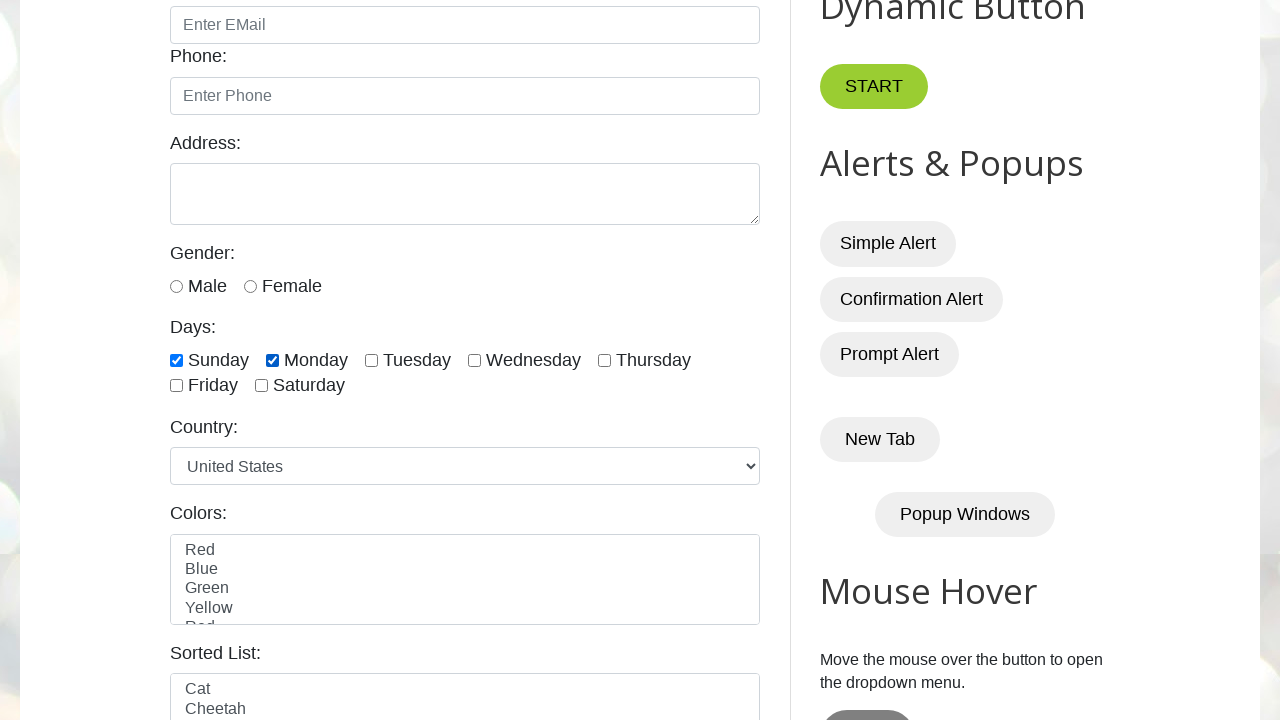

Verified Monday checkbox is checked
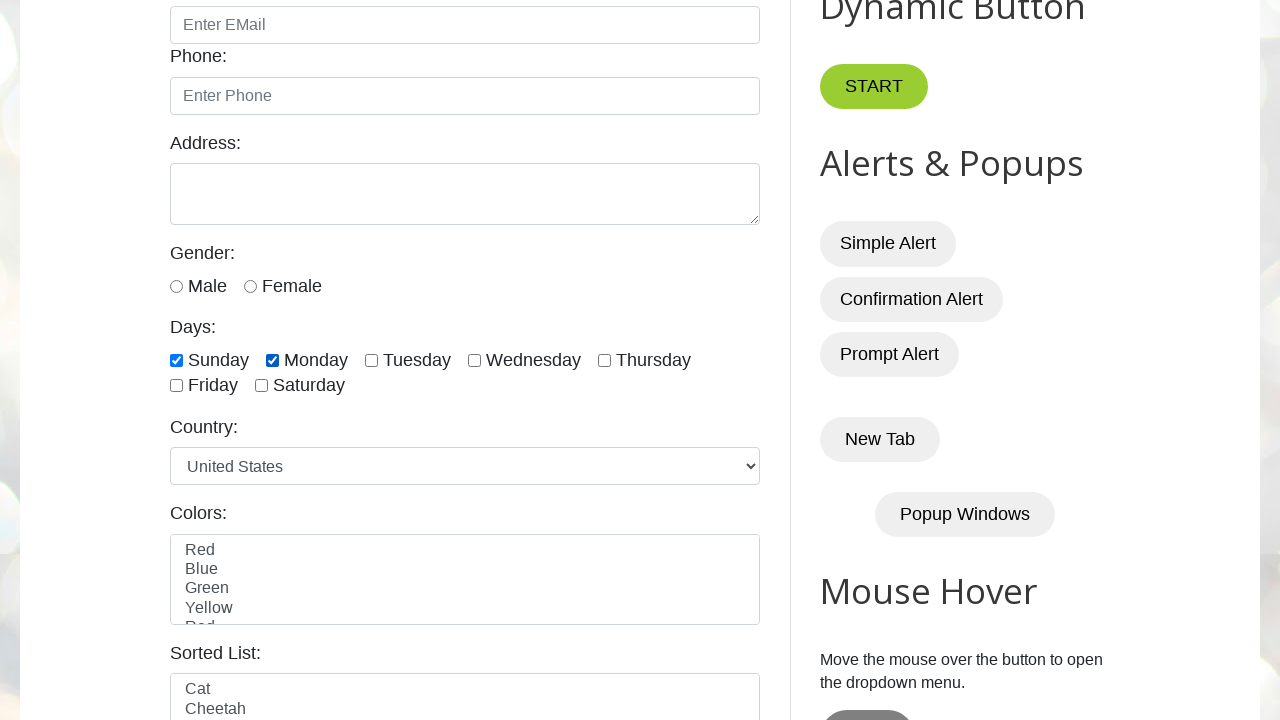

Checked Tuesday checkbox at (372, 360) on internal:label="Tuesday"i
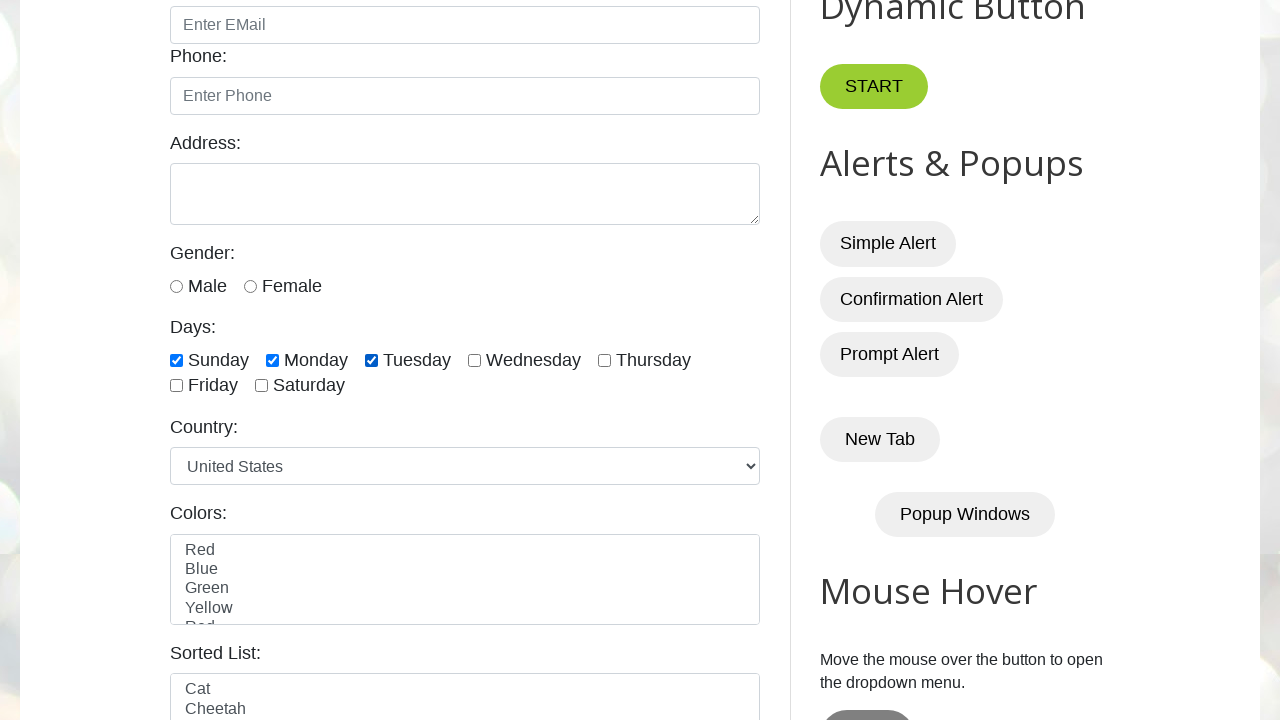

Verified Tuesday checkbox is checked
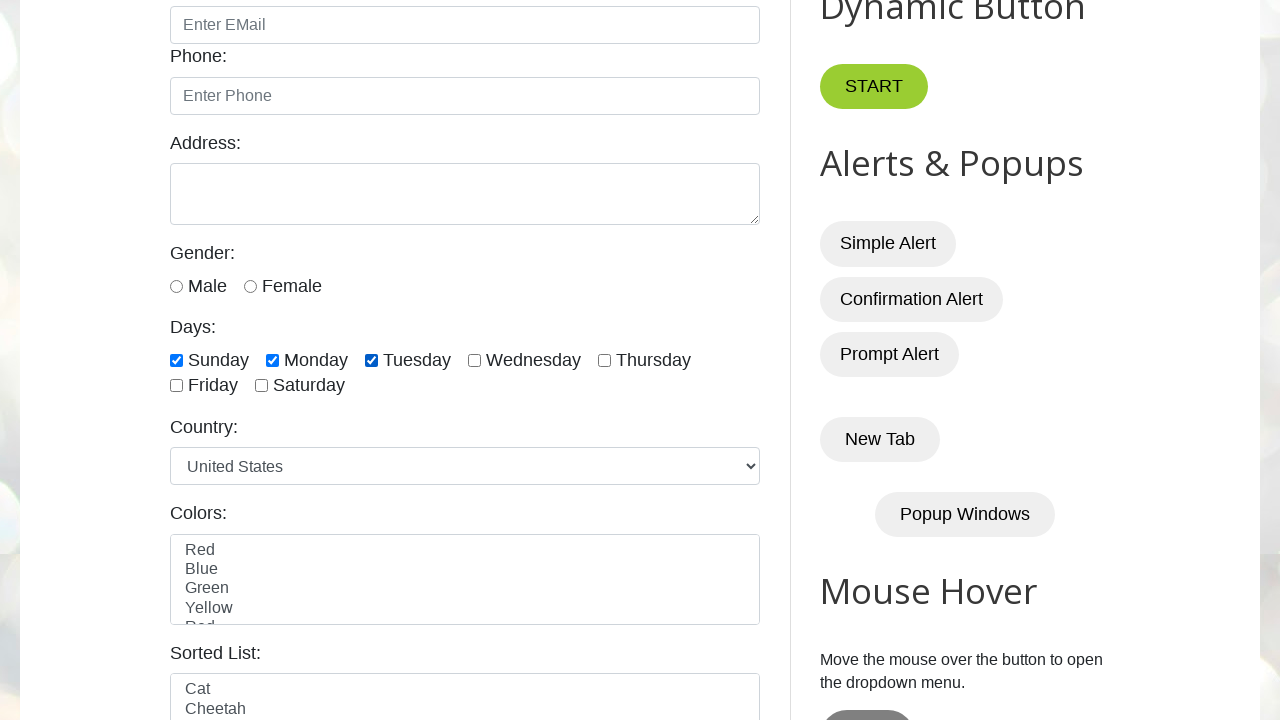

Checked Wednesday checkbox at (474, 360) on internal:label="Wednesday"i
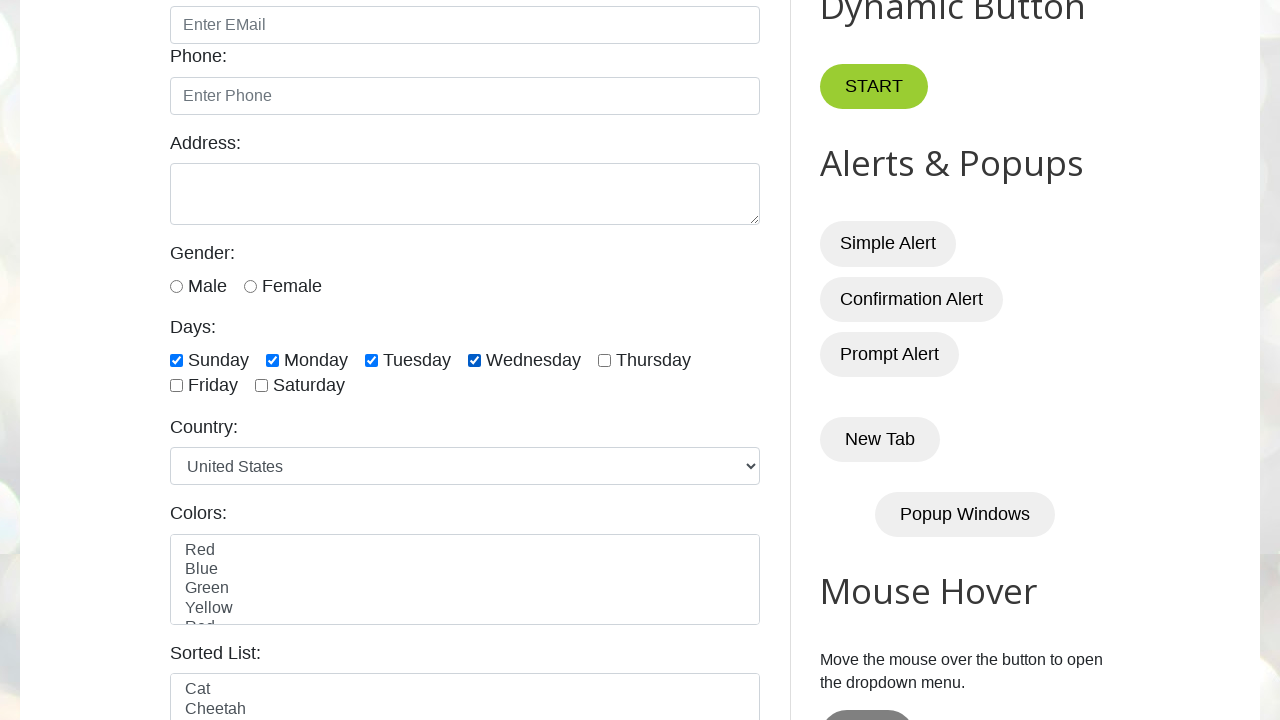

Verified Wednesday checkbox is checked
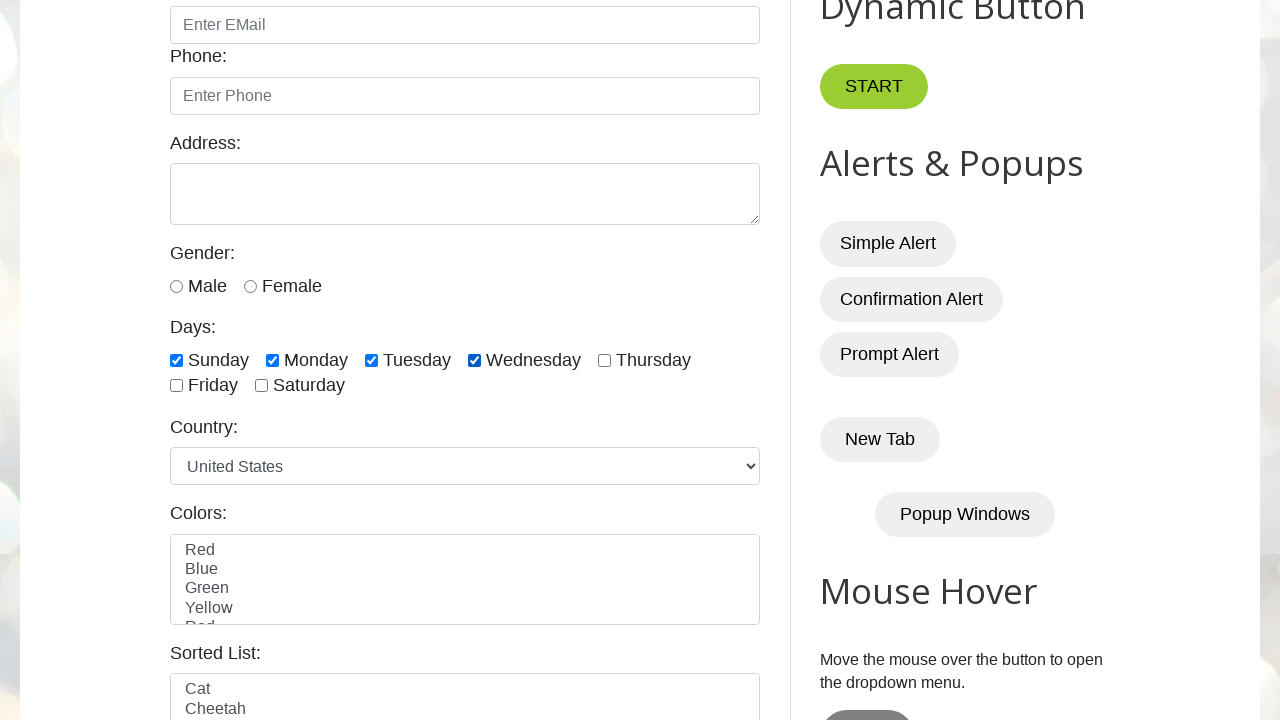

Checked Thursday checkbox at (604, 360) on internal:label="Thursday"i
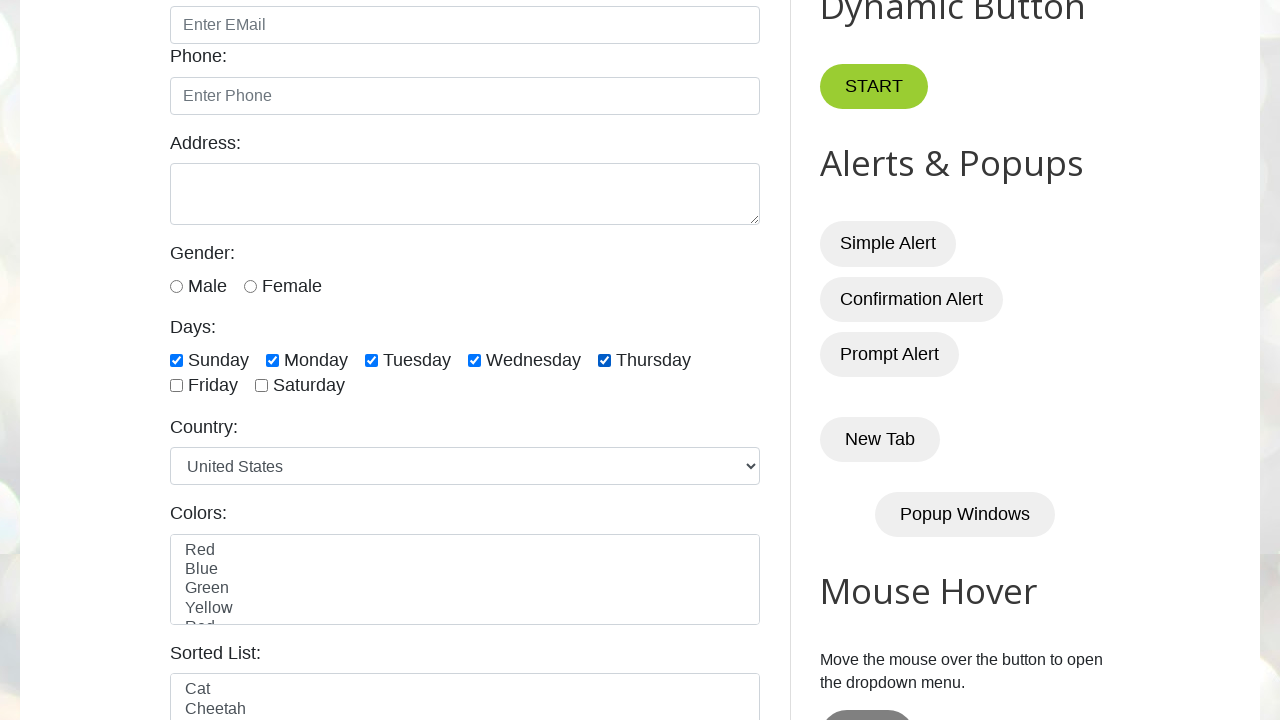

Verified Thursday checkbox is checked
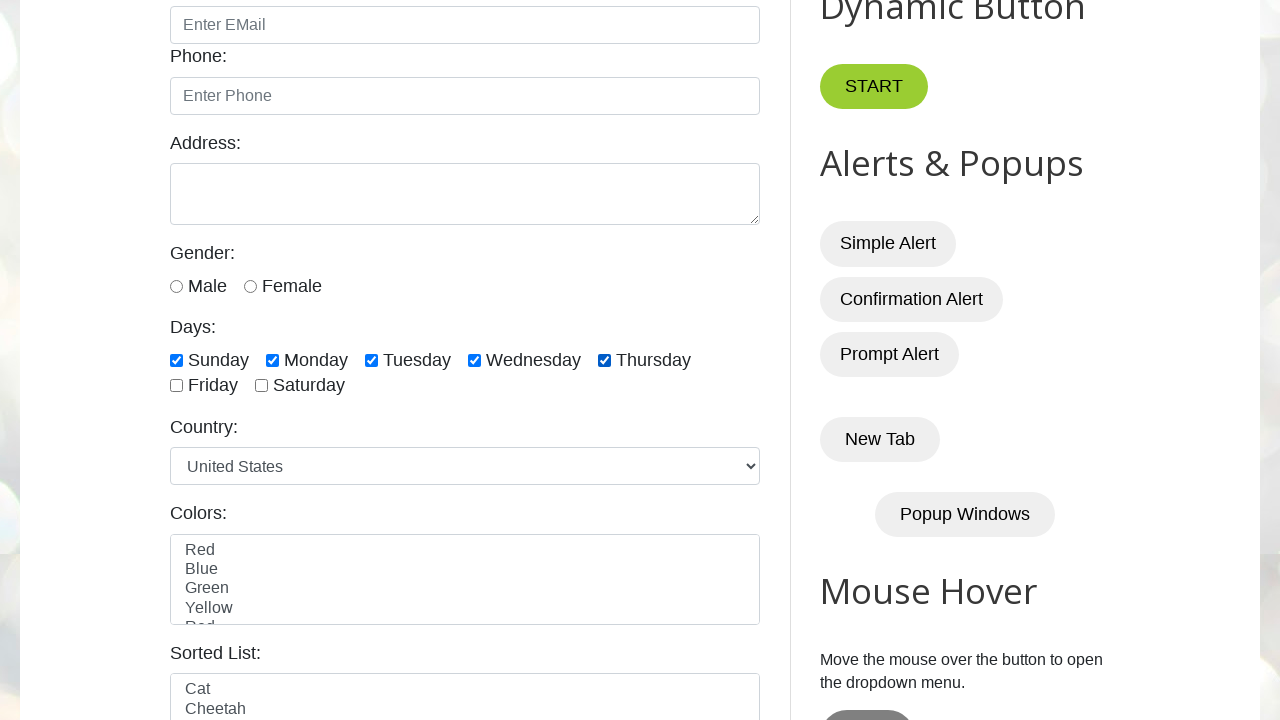

Checked Friday checkbox at (176, 386) on internal:label="Friday"i
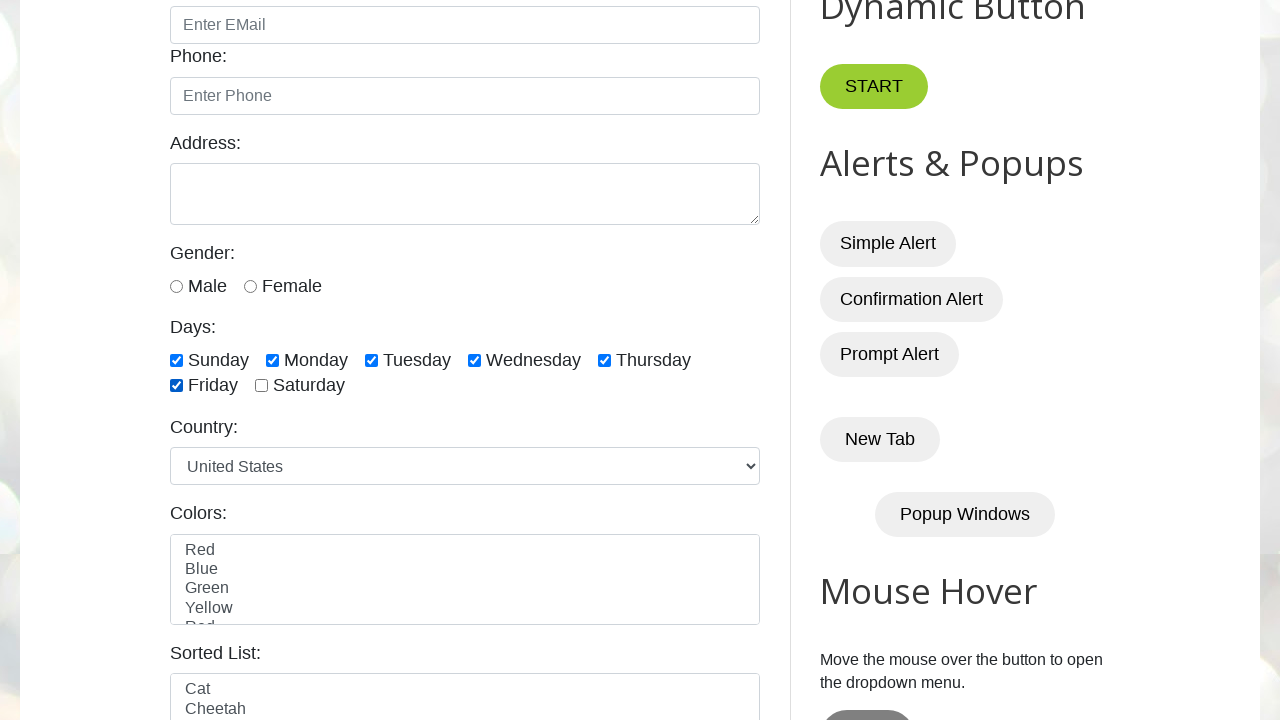

Verified Friday checkbox is checked
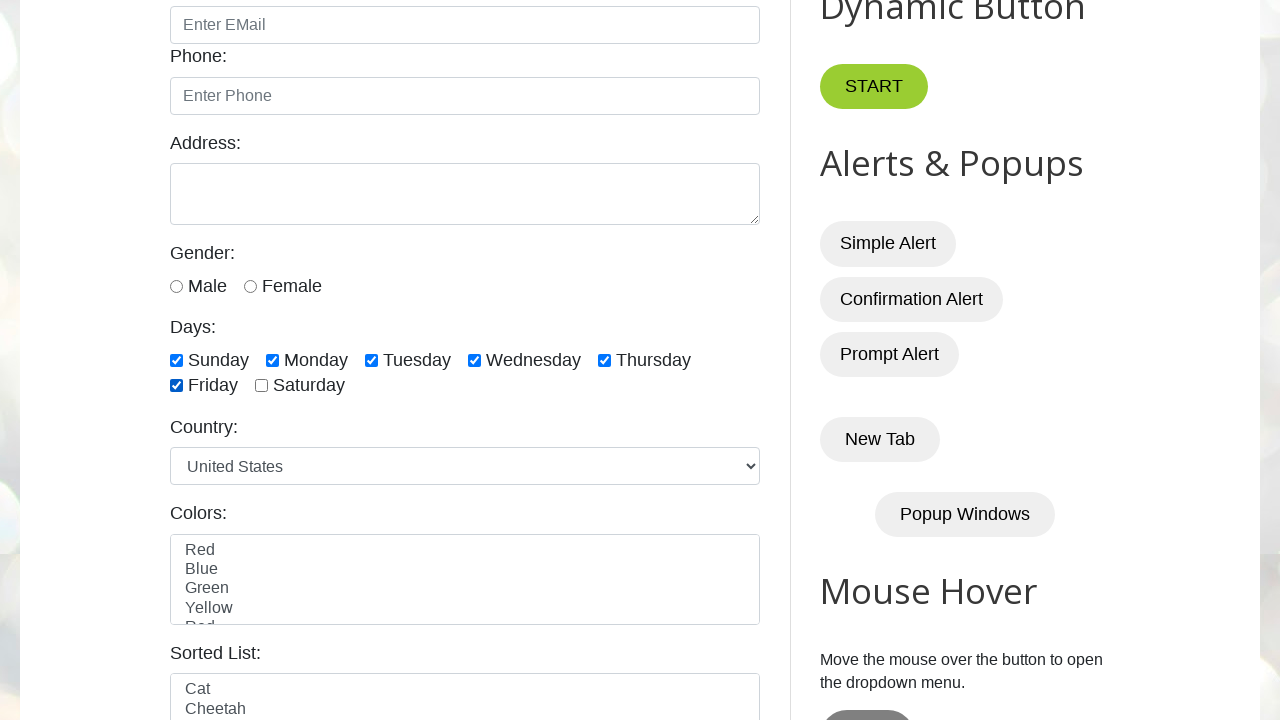

Checked Saturday checkbox at (262, 386) on internal:label="Saturday"i
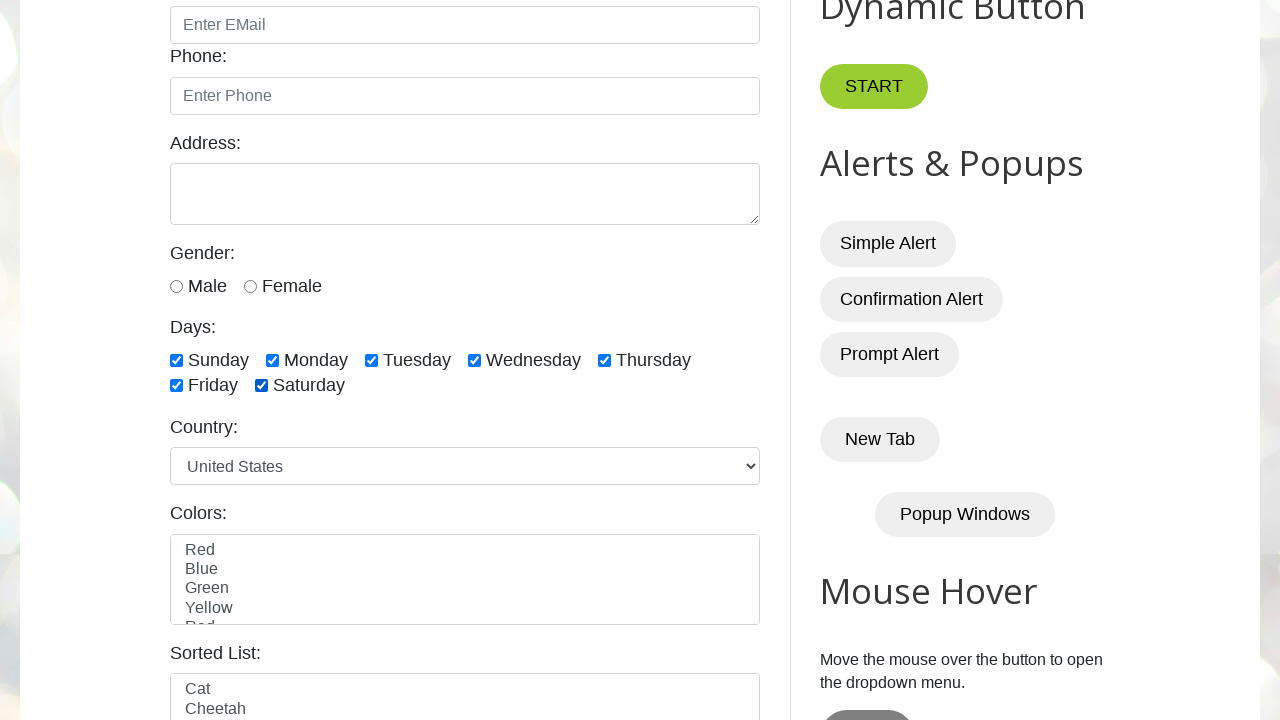

Verified Saturday checkbox is checked
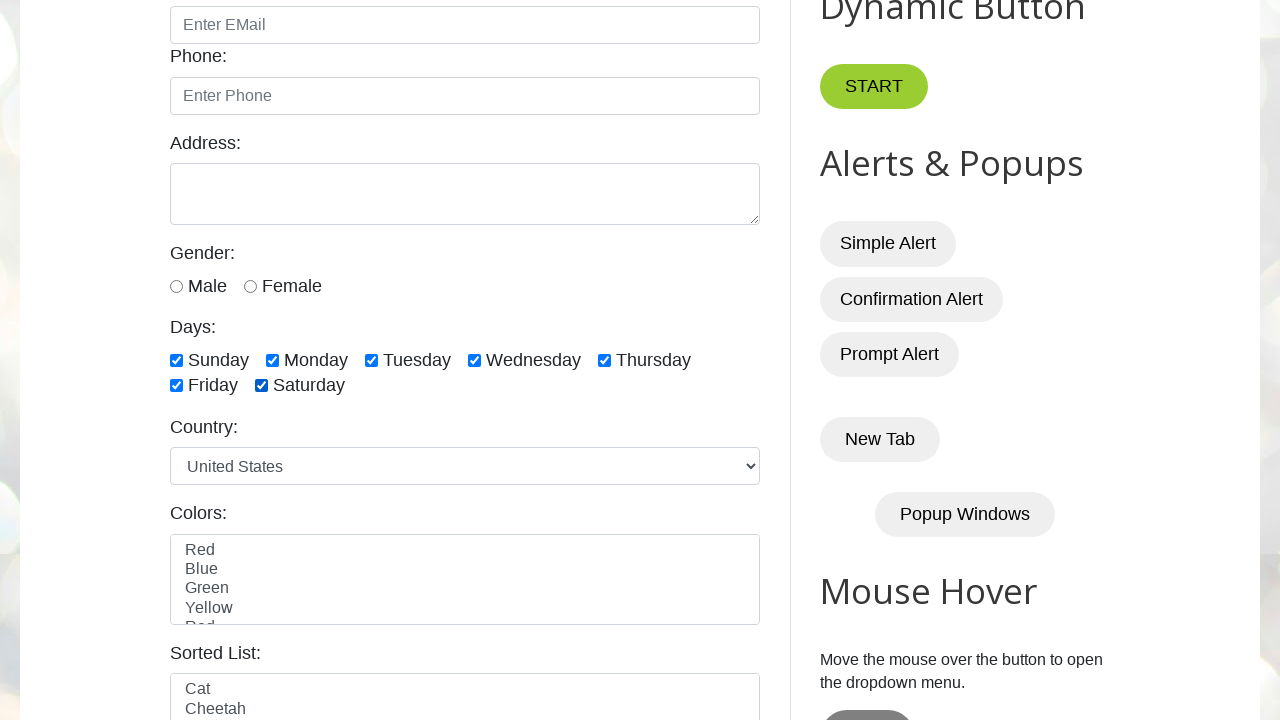

Unchecked Thursday checkbox at (604, 360) on internal:label="Thursday"i
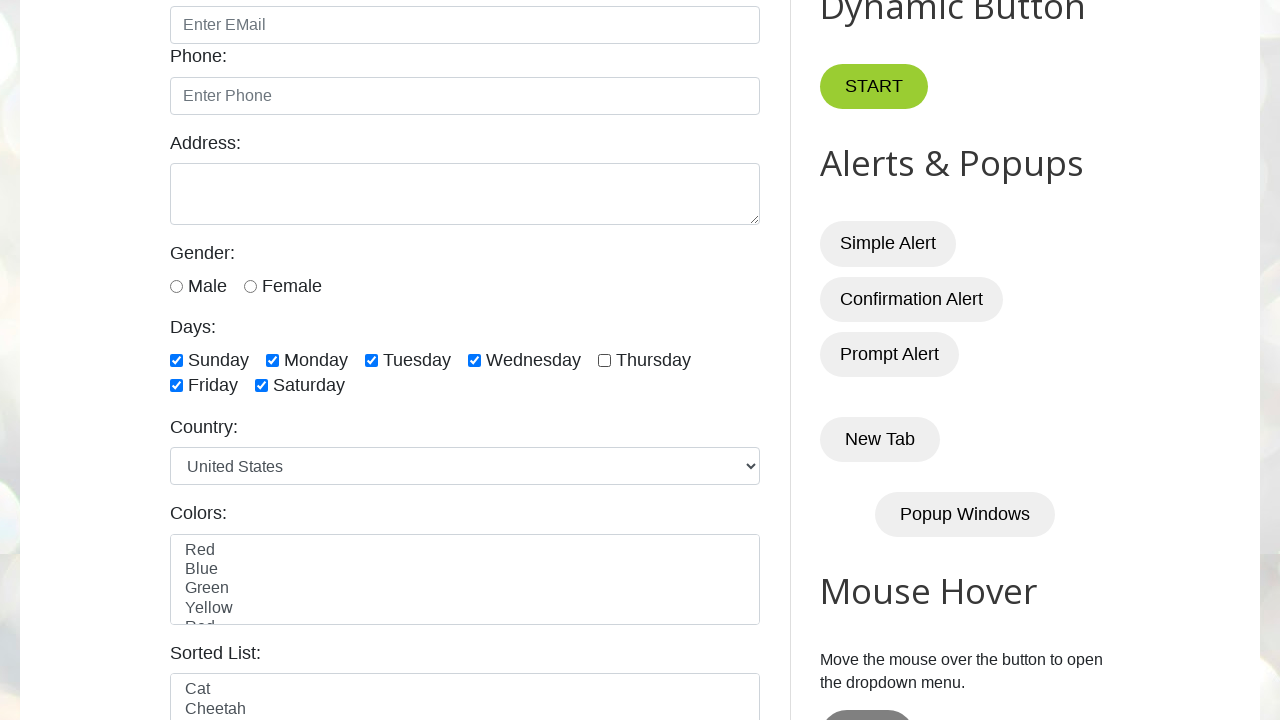

Verified Thursday checkbox is unchecked
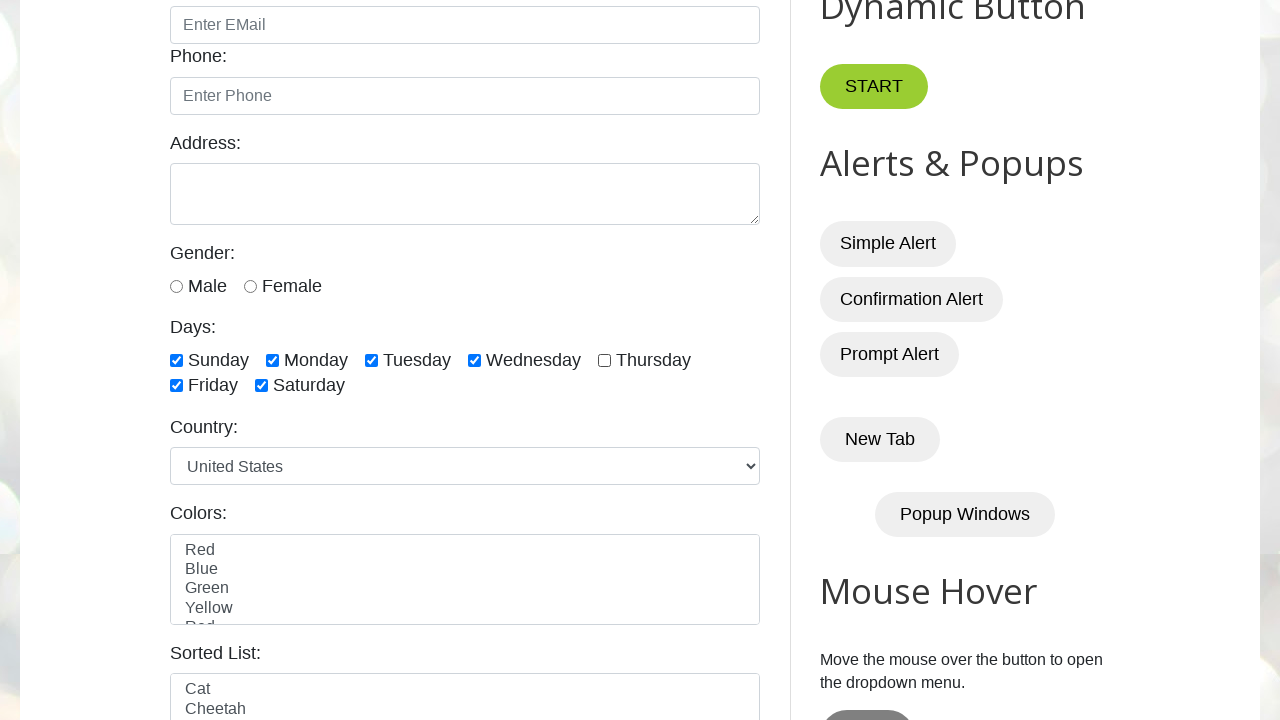

Unchecked Friday checkbox at (176, 386) on internal:label="Friday"i
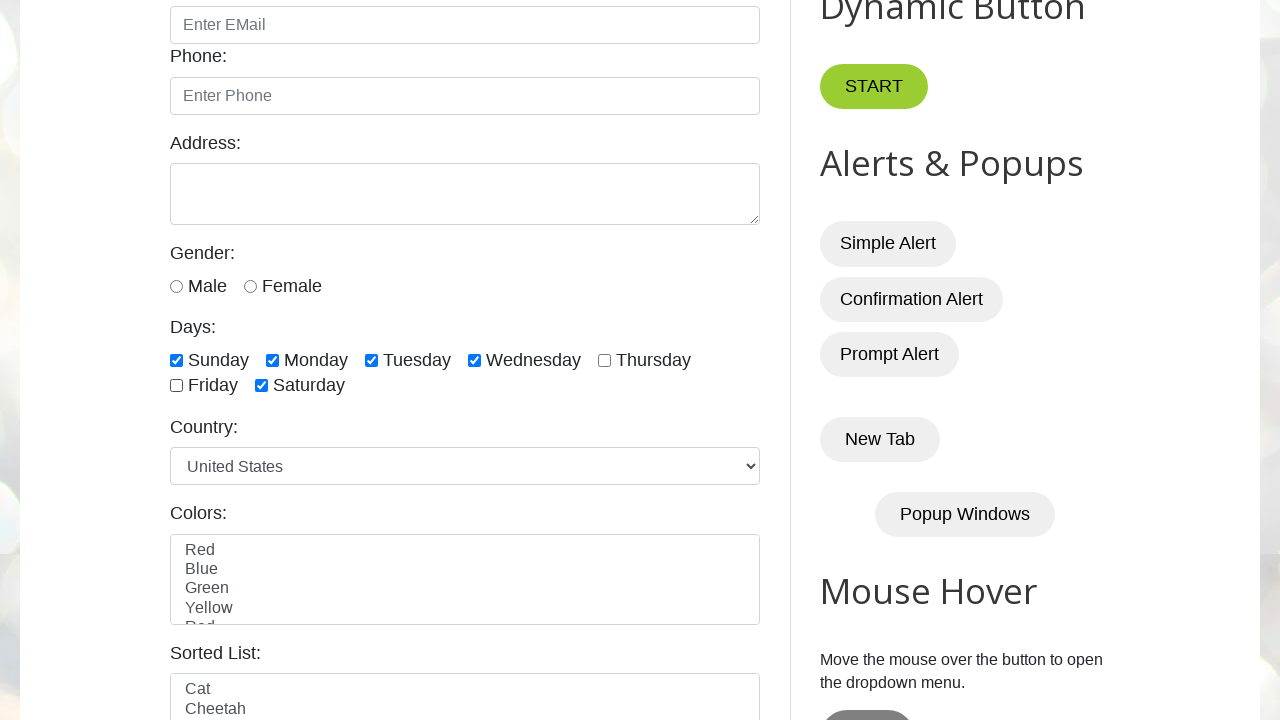

Verified Friday checkbox is unchecked
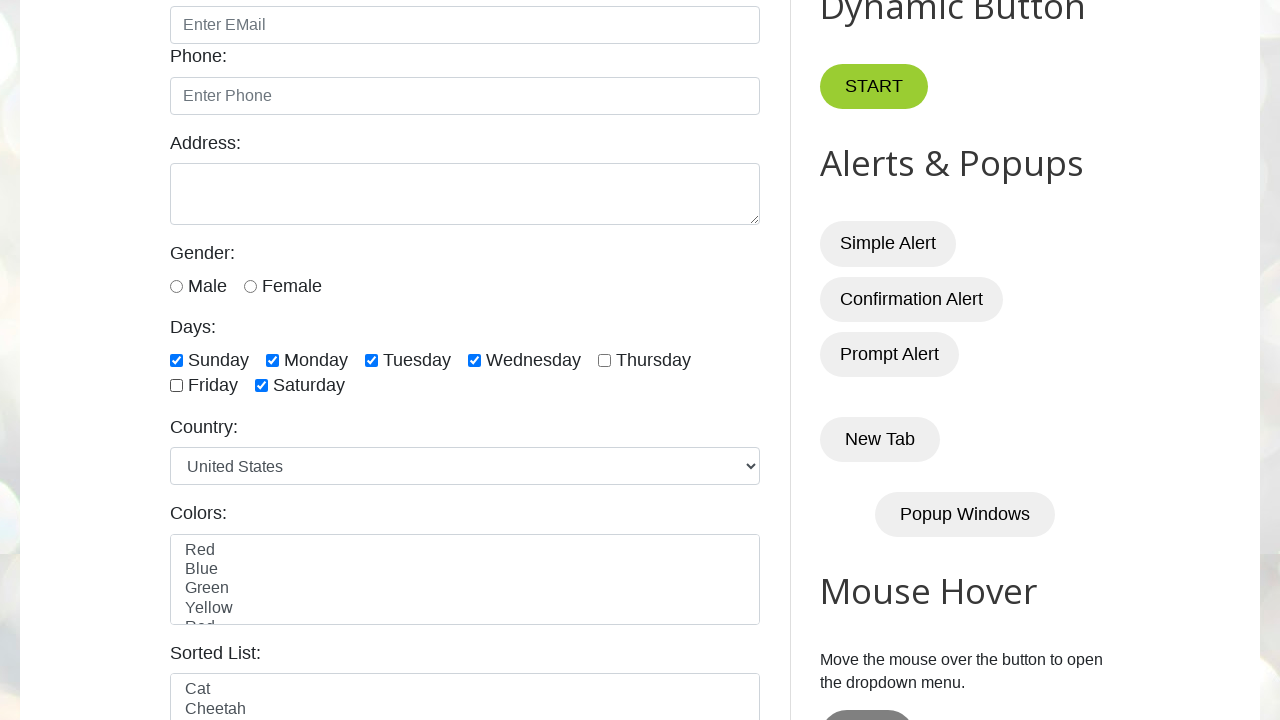

Unchecked Saturday checkbox at (262, 386) on internal:label="Saturday"i
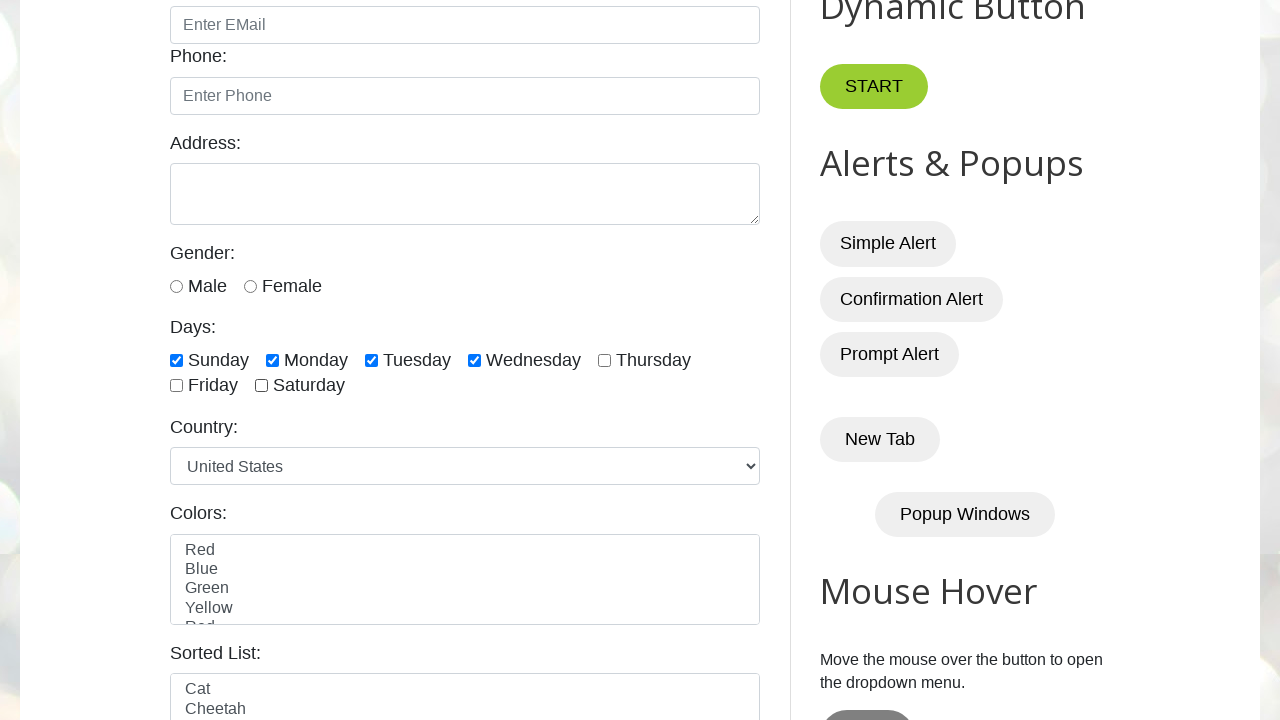

Verified Saturday checkbox is unchecked
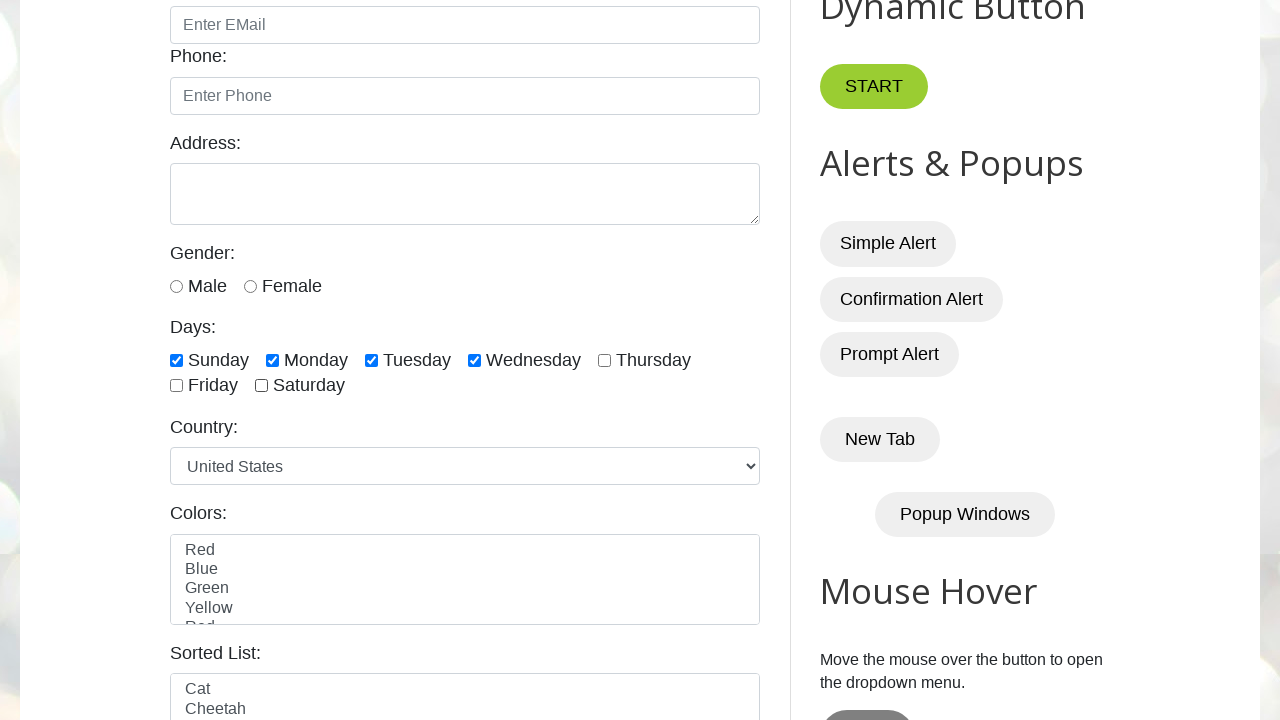

Toggled Sunday checkbox from checked to unchecked at (176, 360) on internal:label="Sunday"i
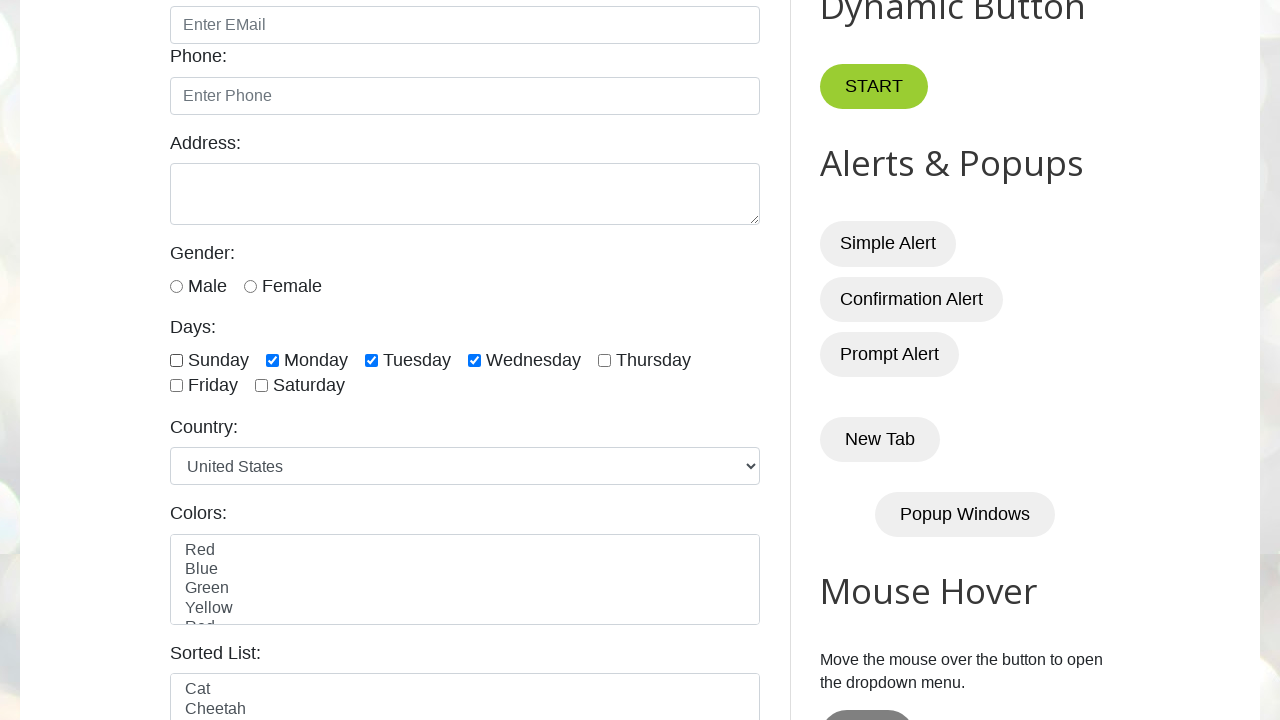

Verified Sunday checkbox is now unchecked
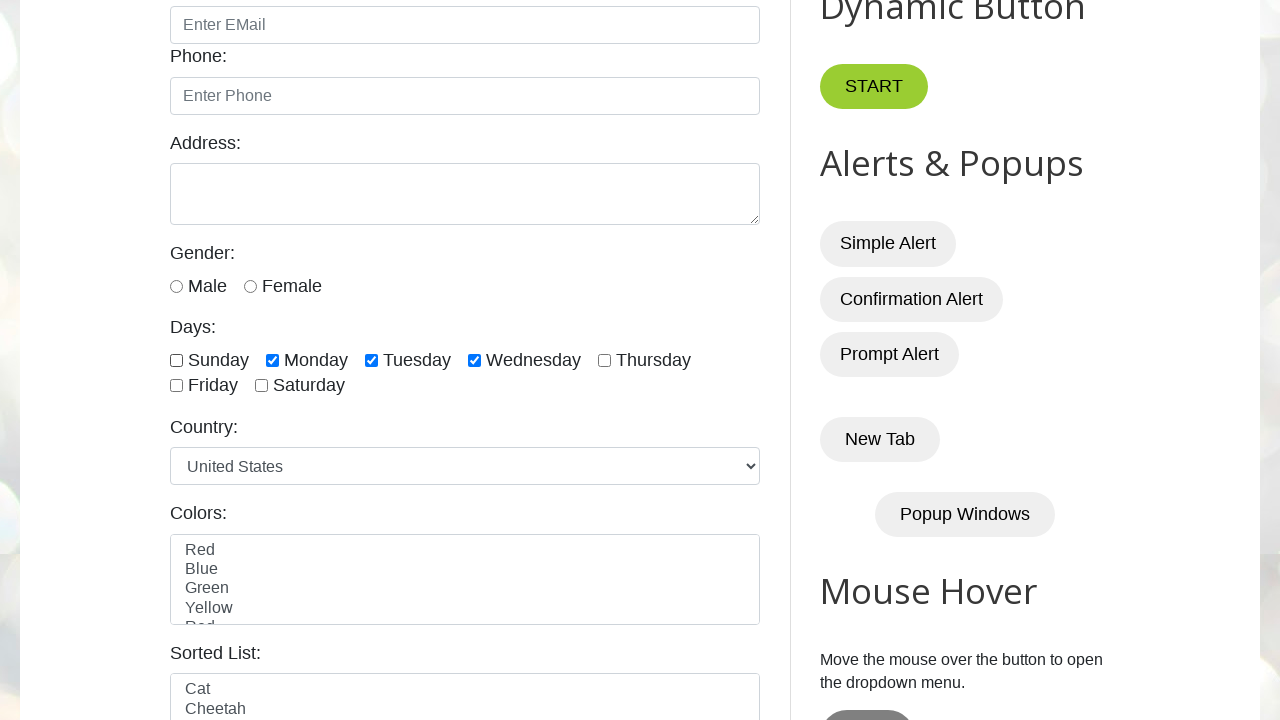

Toggled Monday checkbox from checked to unchecked at (272, 360) on internal:label="Monday"i
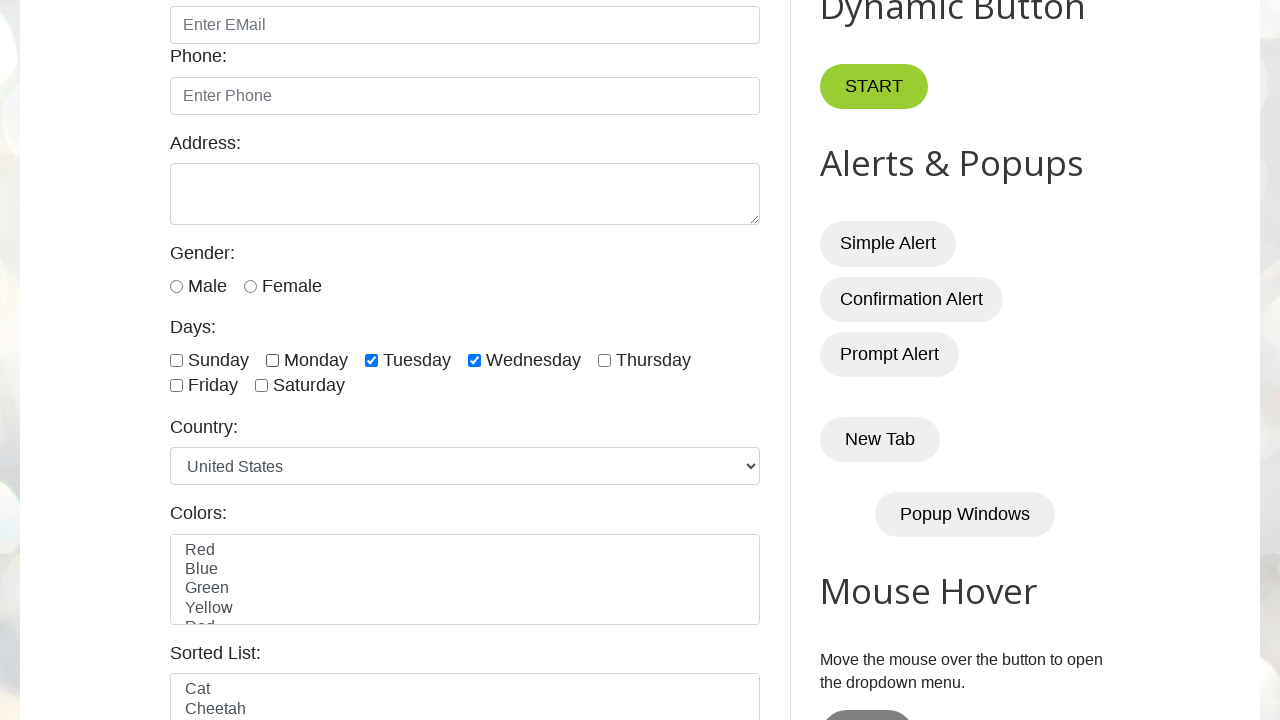

Verified Monday checkbox is now unchecked
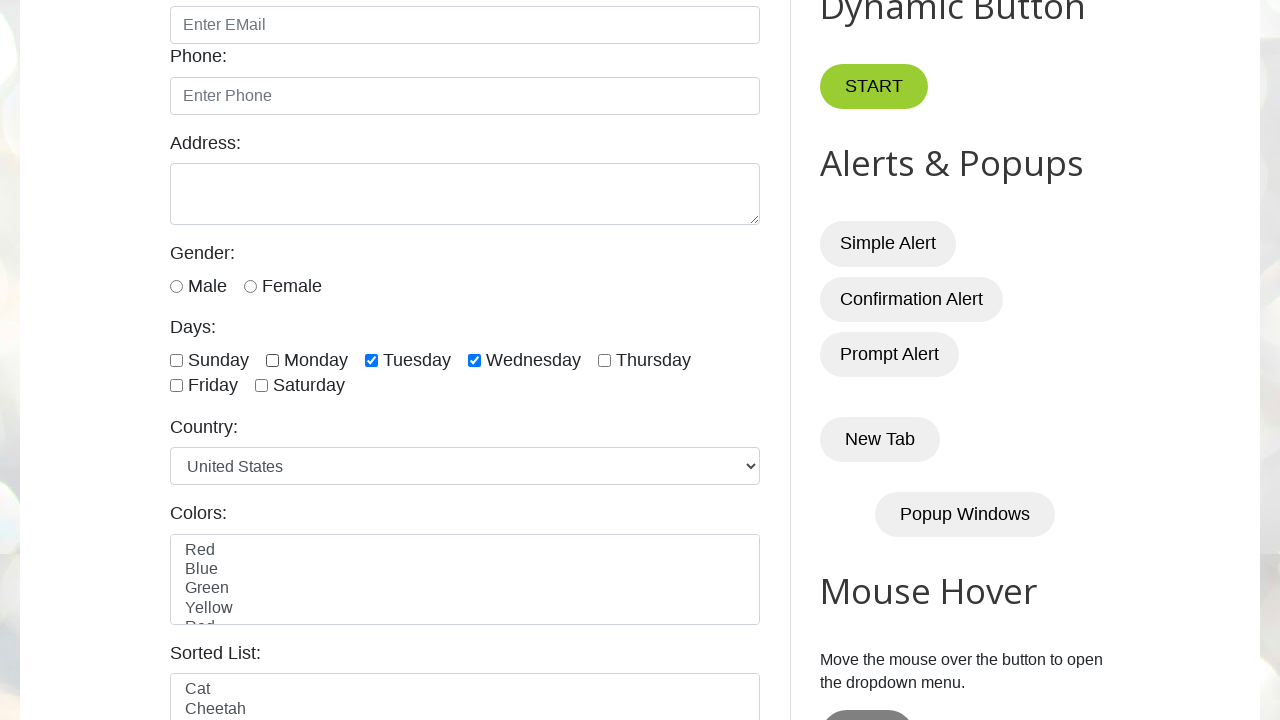

Toggled Tuesday checkbox from checked to unchecked at (372, 360) on internal:label="Tuesday"i
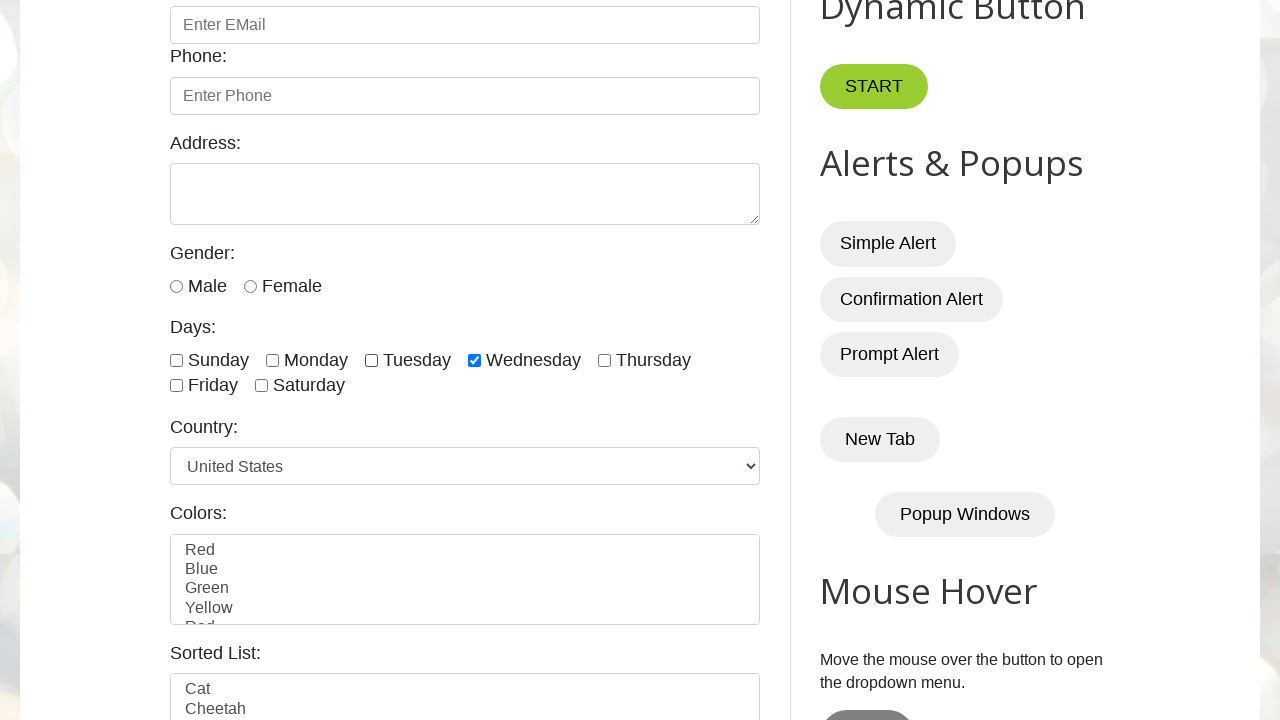

Verified Tuesday checkbox is now unchecked
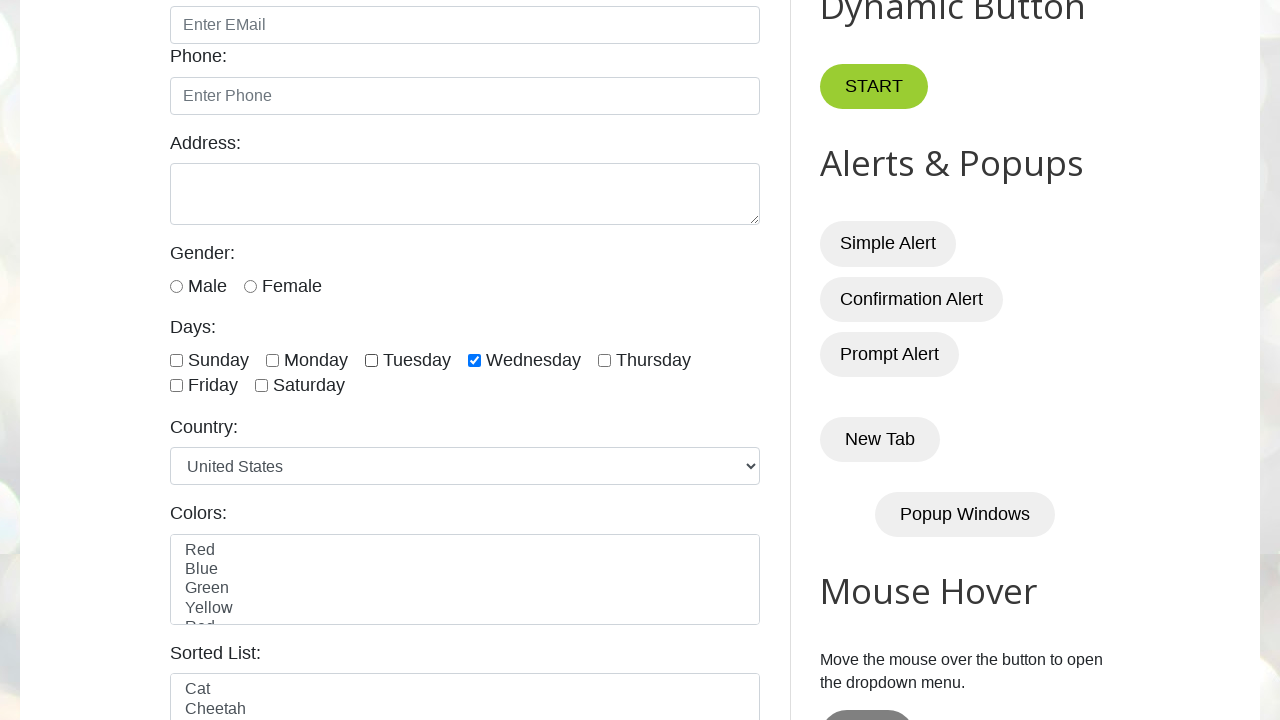

Toggled Wednesday checkbox from checked to unchecked at (474, 360) on internal:label="Wednesday"i
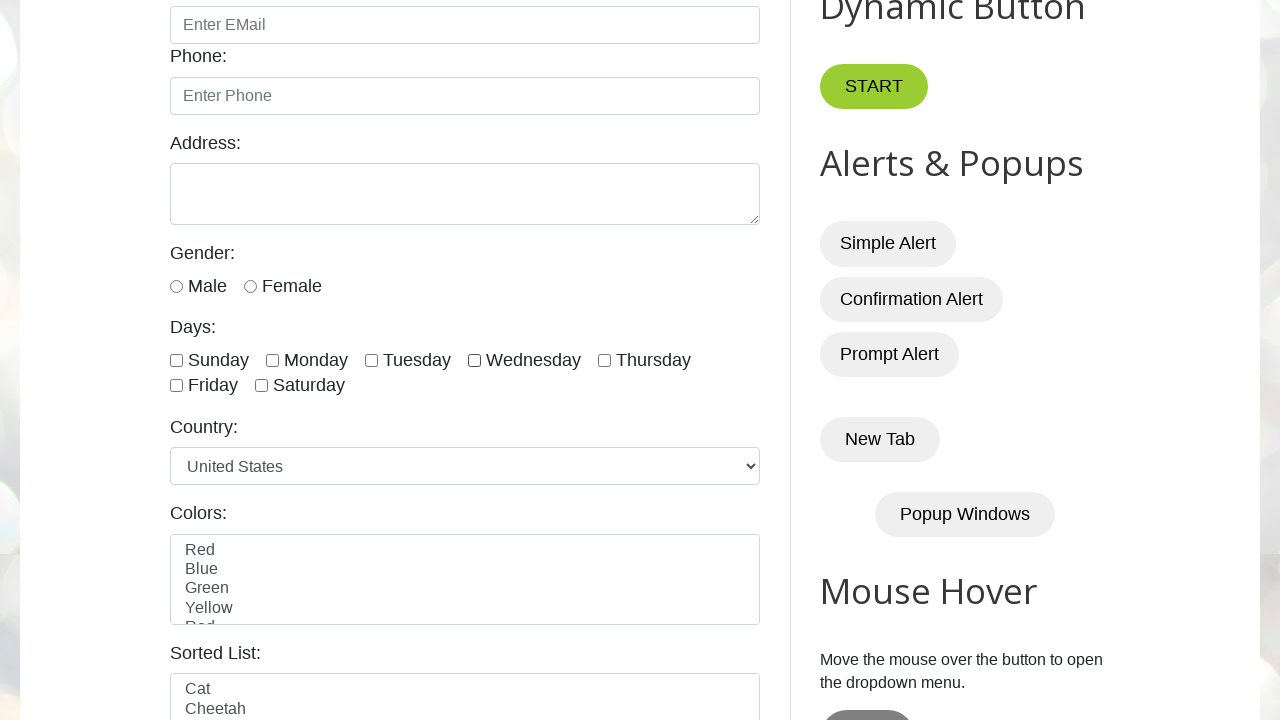

Verified Wednesday checkbox is now unchecked
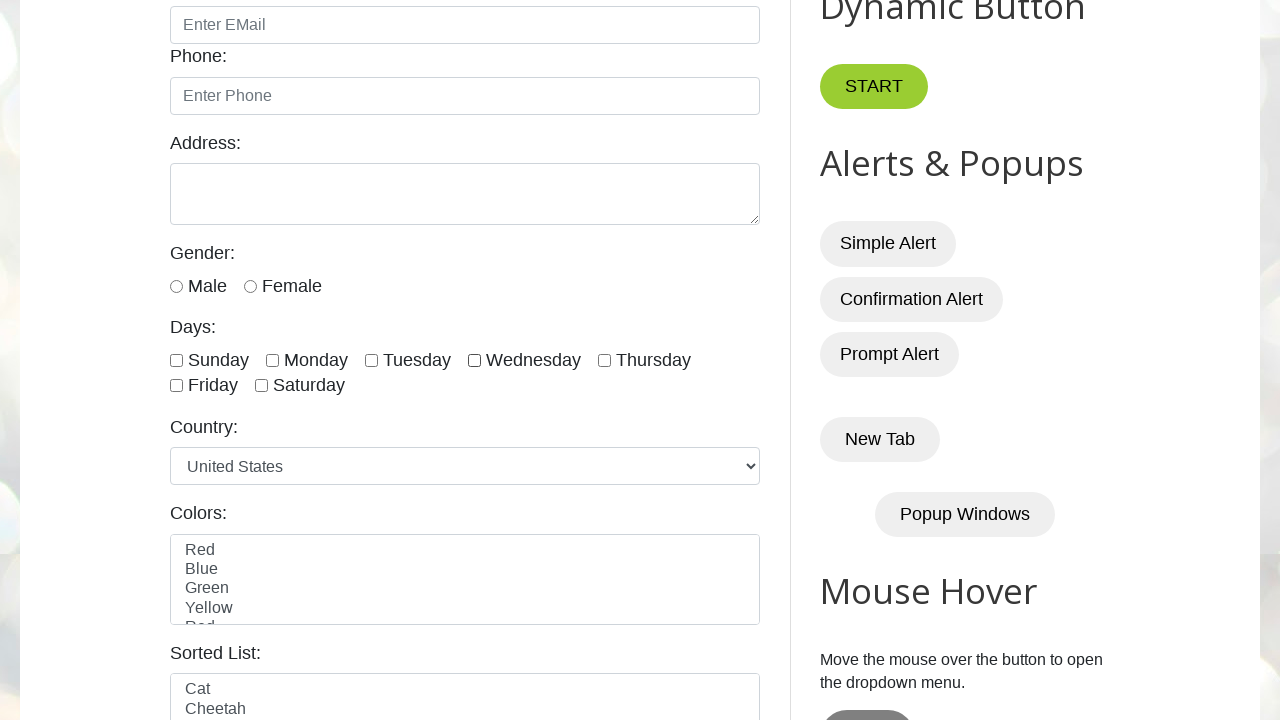

Toggled Thursday checkbox from unchecked to checked at (604, 360) on internal:label="Thursday"i
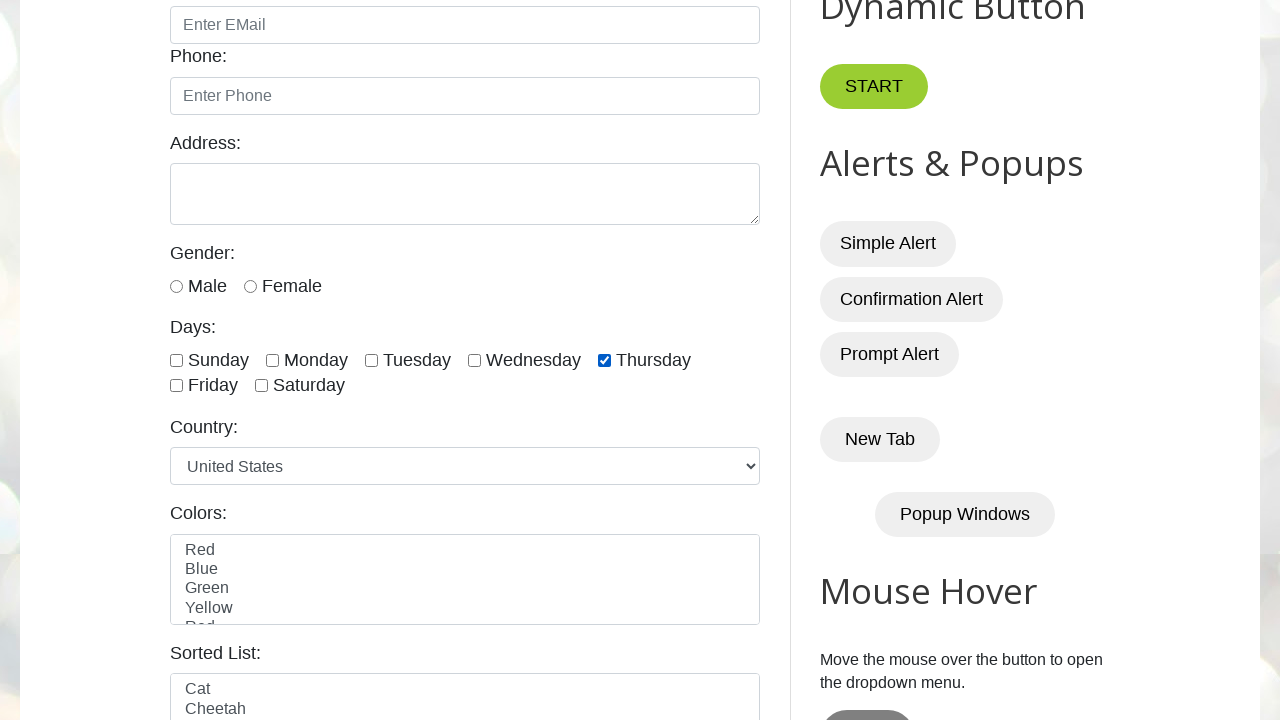

Verified Thursday checkbox is now checked
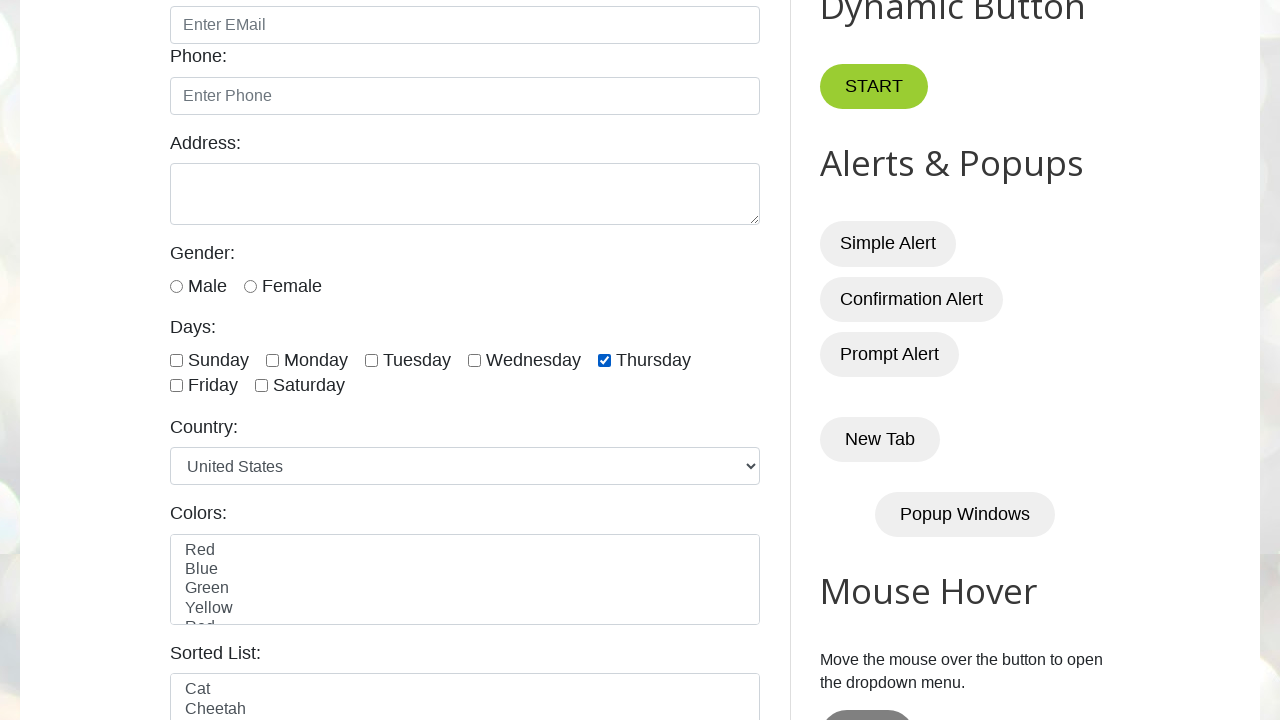

Toggled Friday checkbox from unchecked to checked at (176, 386) on internal:label="Friday"i
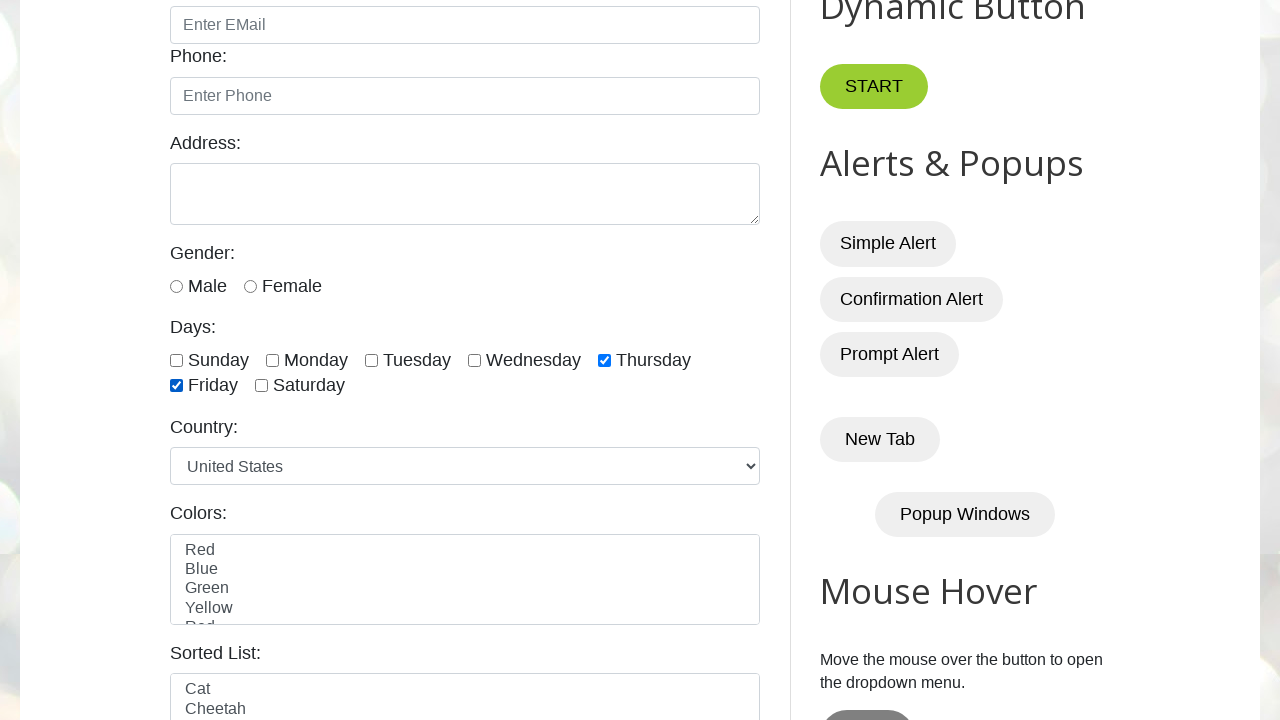

Verified Friday checkbox is now checked
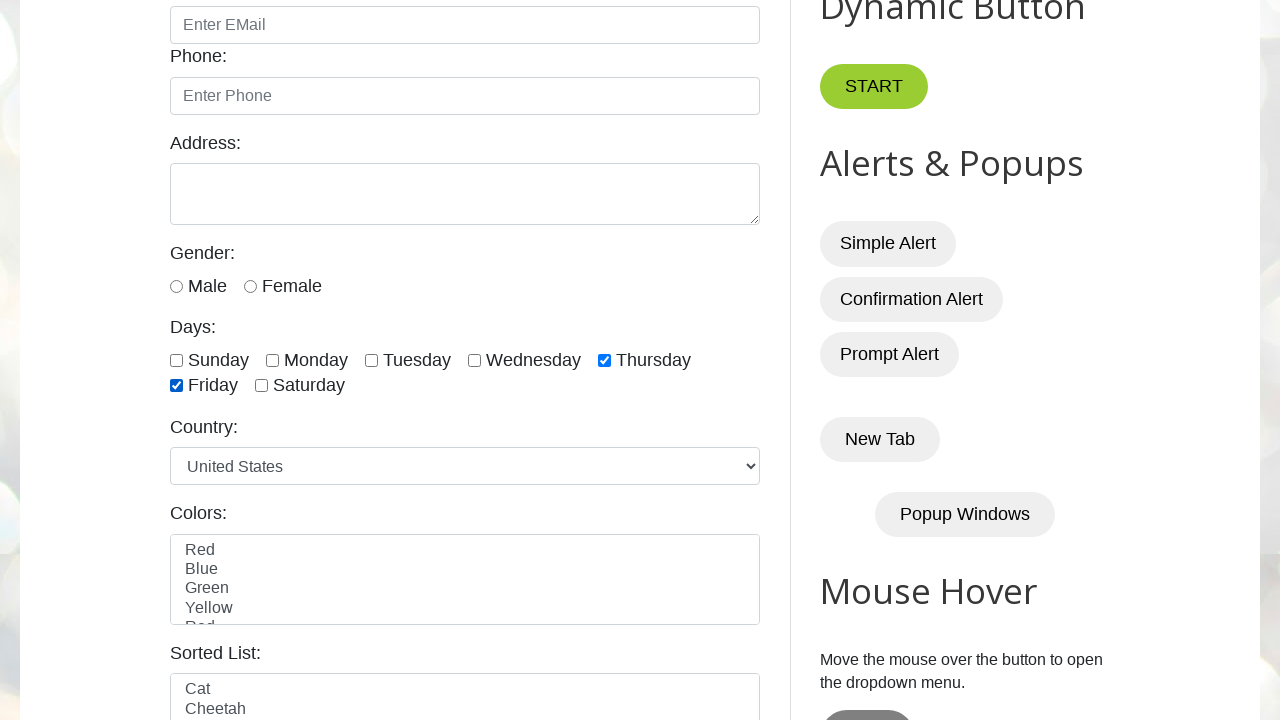

Toggled Saturday checkbox from unchecked to checked at (262, 386) on internal:label="Saturday"i
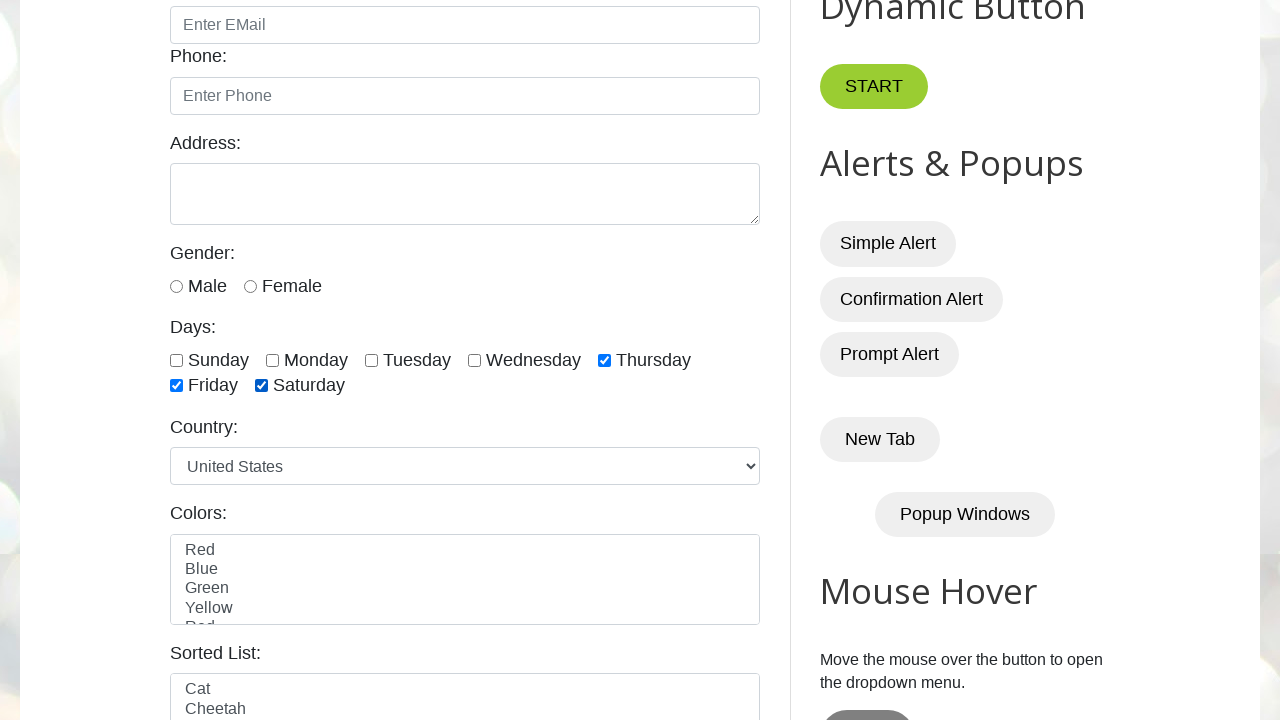

Verified Saturday checkbox is now checked
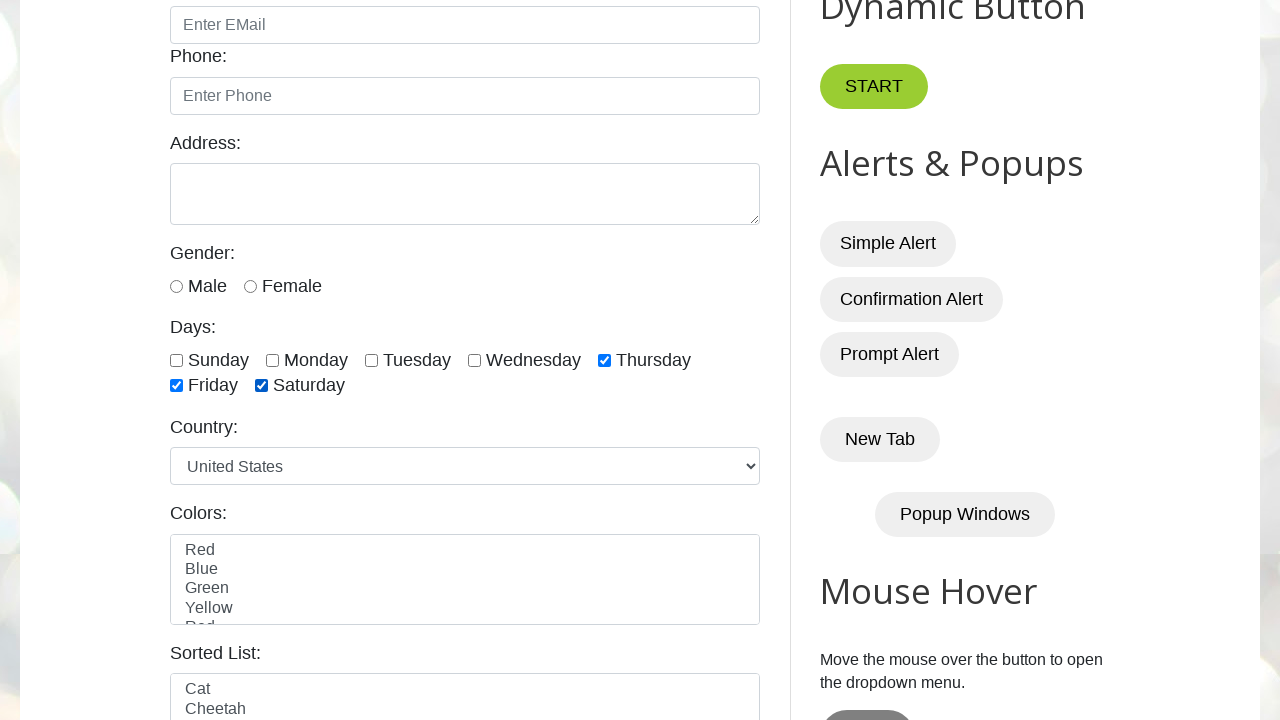

Checked Monday checkbox (index 1) at (272, 360) on internal:label="Monday"i
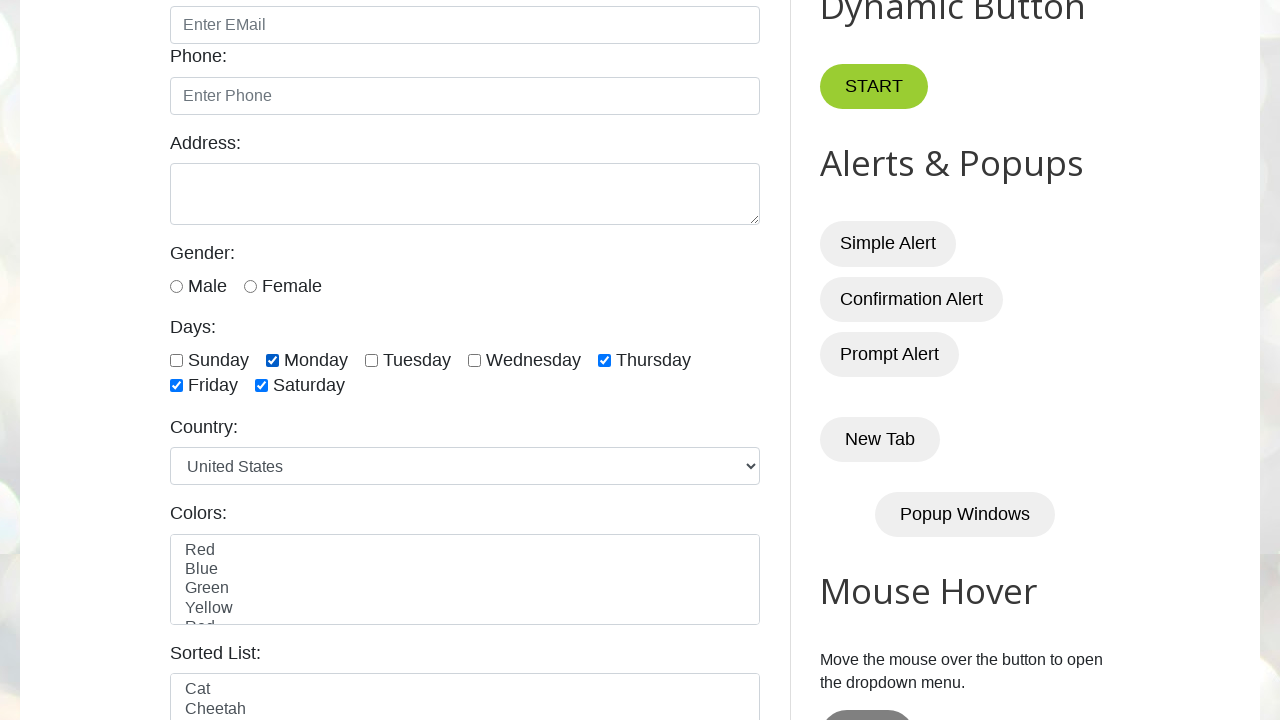

Verified Monday checkbox (index 1) is checked
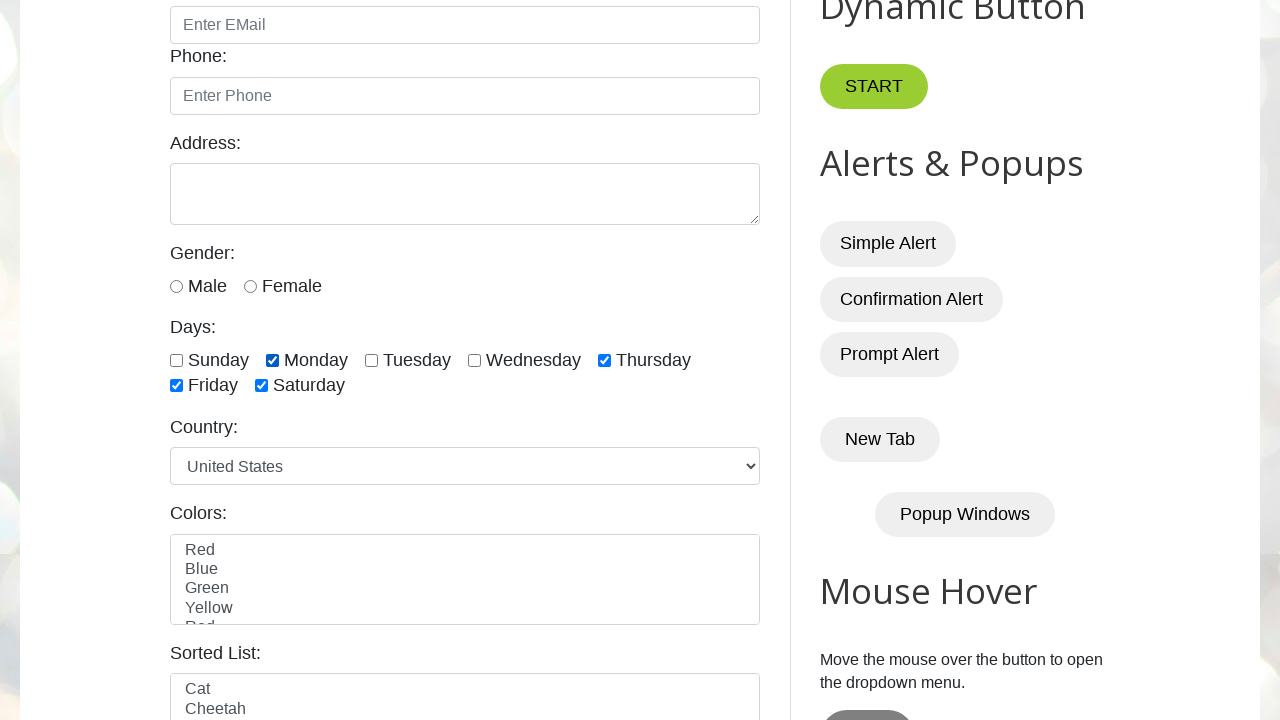

Checked Wednesday checkbox (index 3) at (474, 360) on internal:label="Wednesday"i
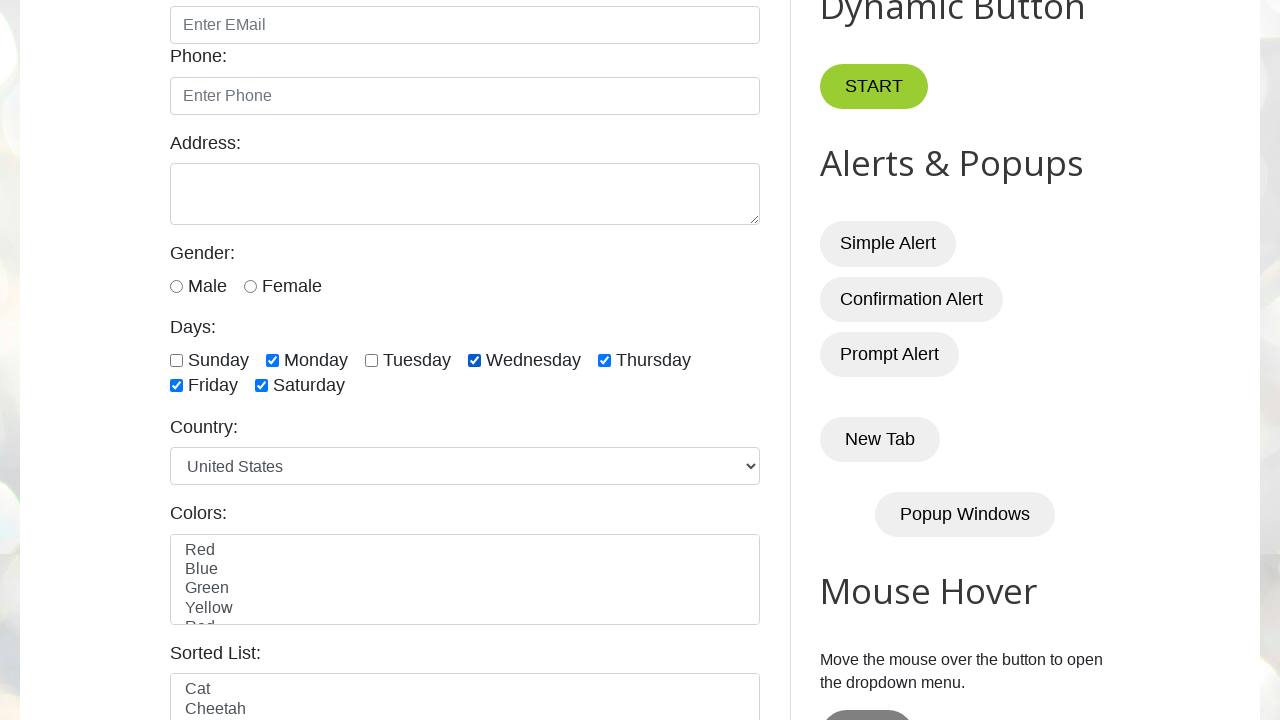

Verified Wednesday checkbox (index 3) is checked
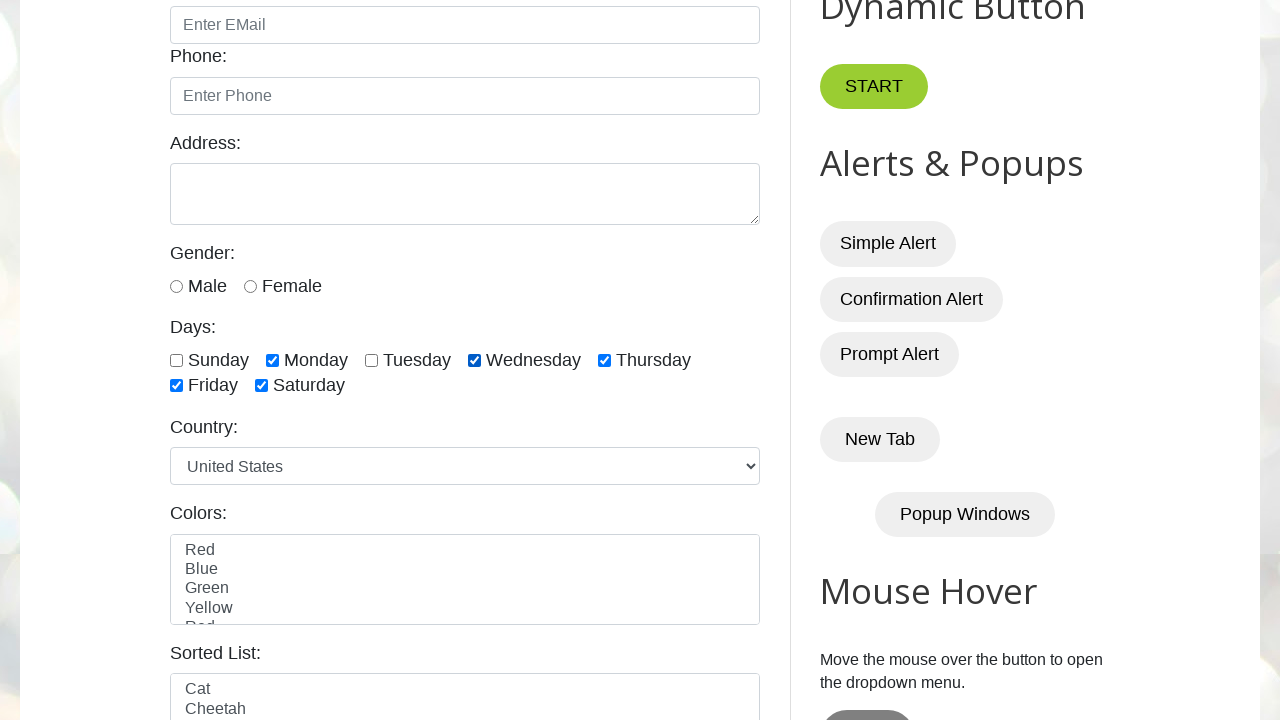

Checked Saturday checkbox (index 6) on internal:label="Saturday"i
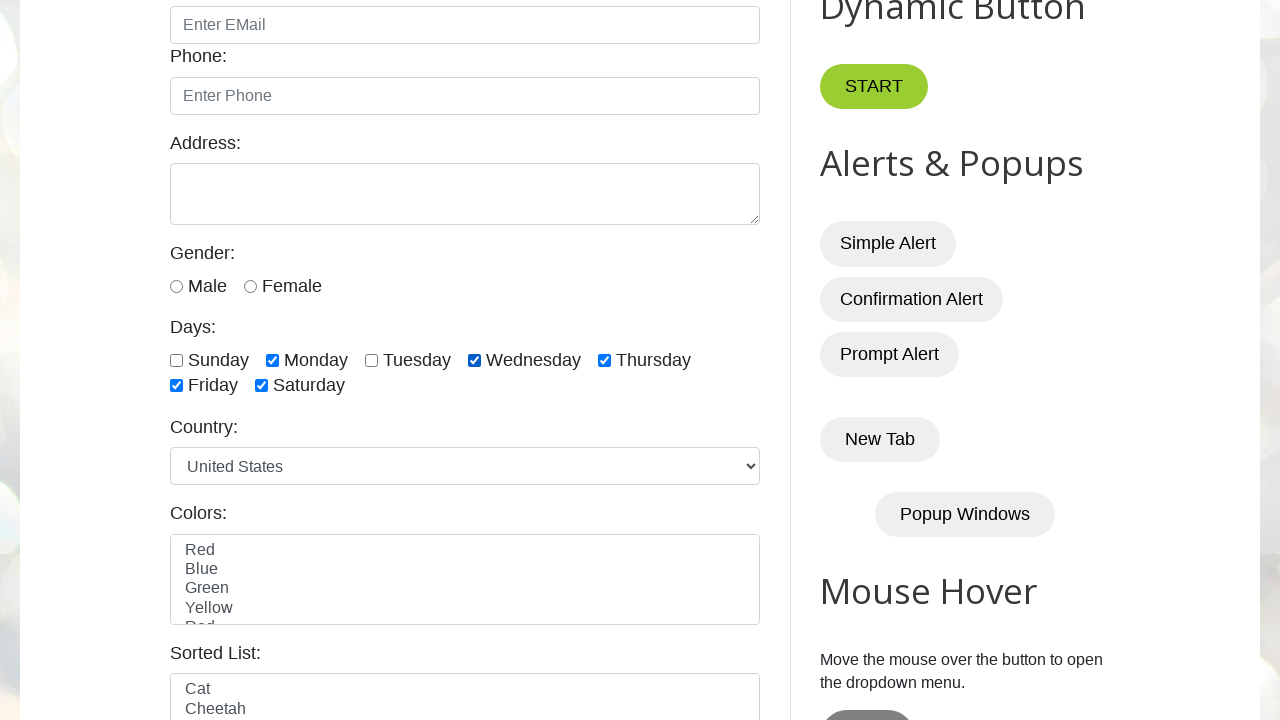

Verified Saturday checkbox (index 6) is checked
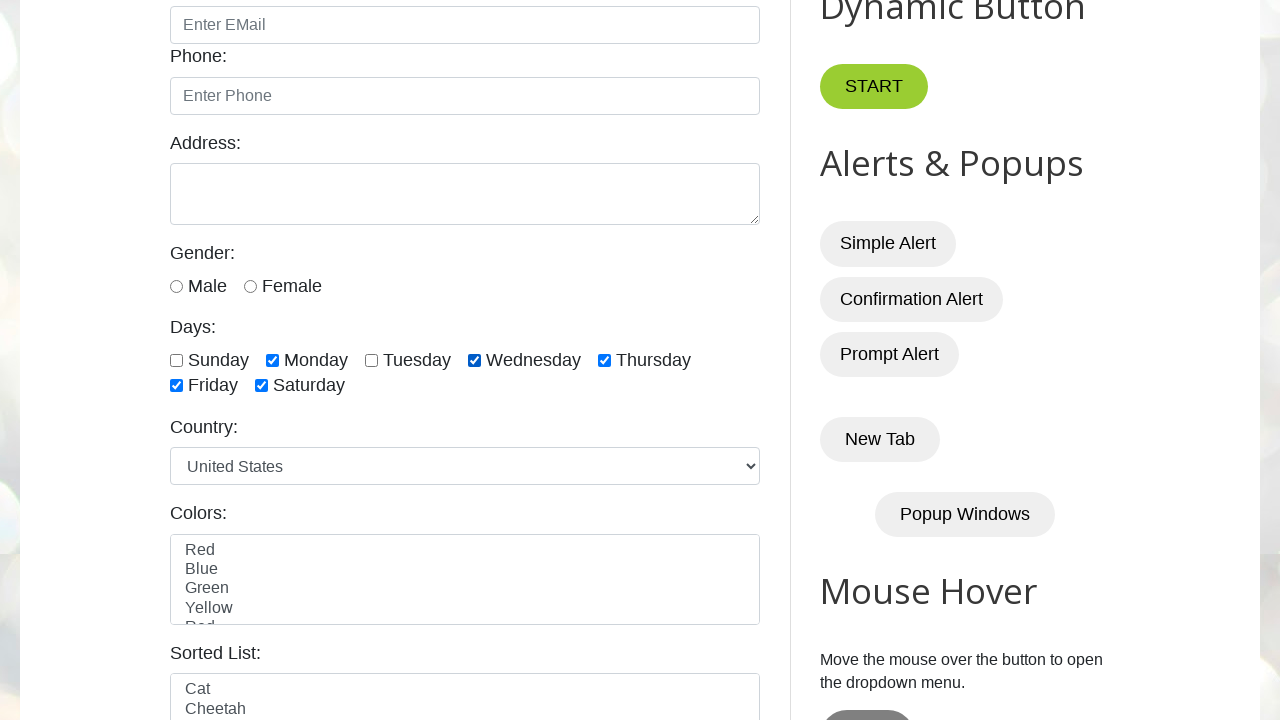

Checked Friday checkbox by label match on internal:label="Friday"i
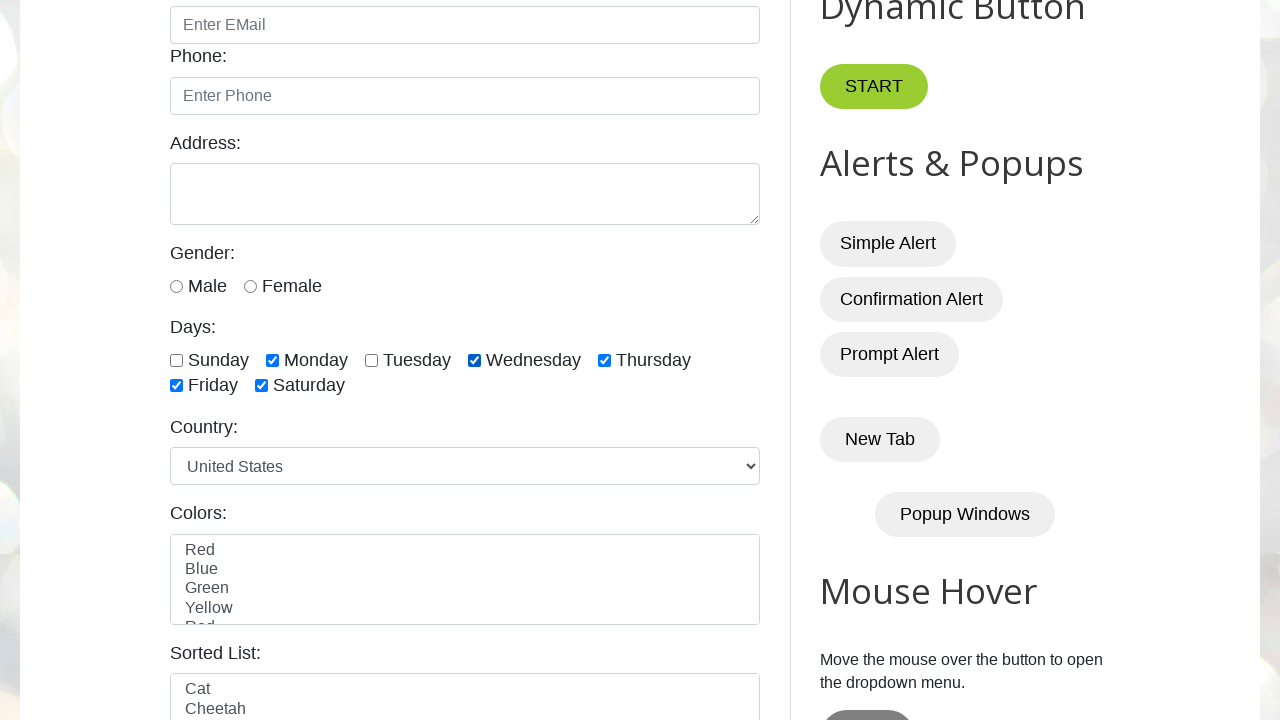

Verified Friday checkbox is checked
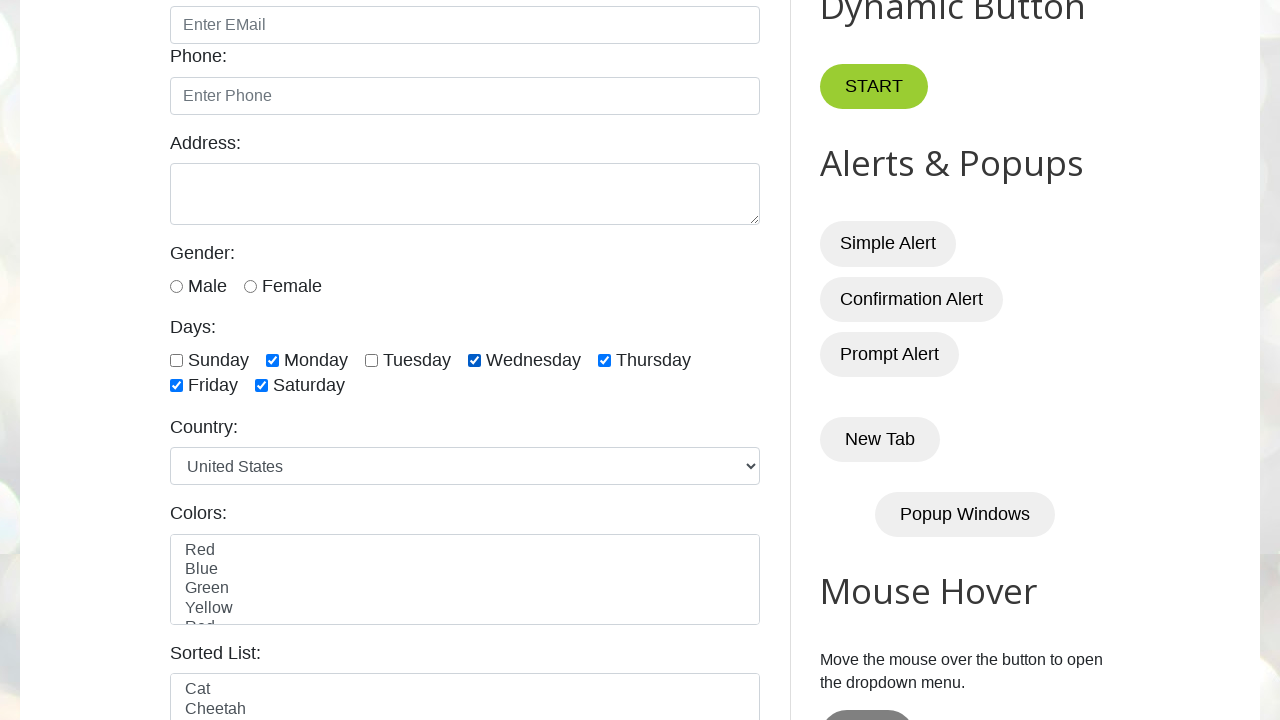

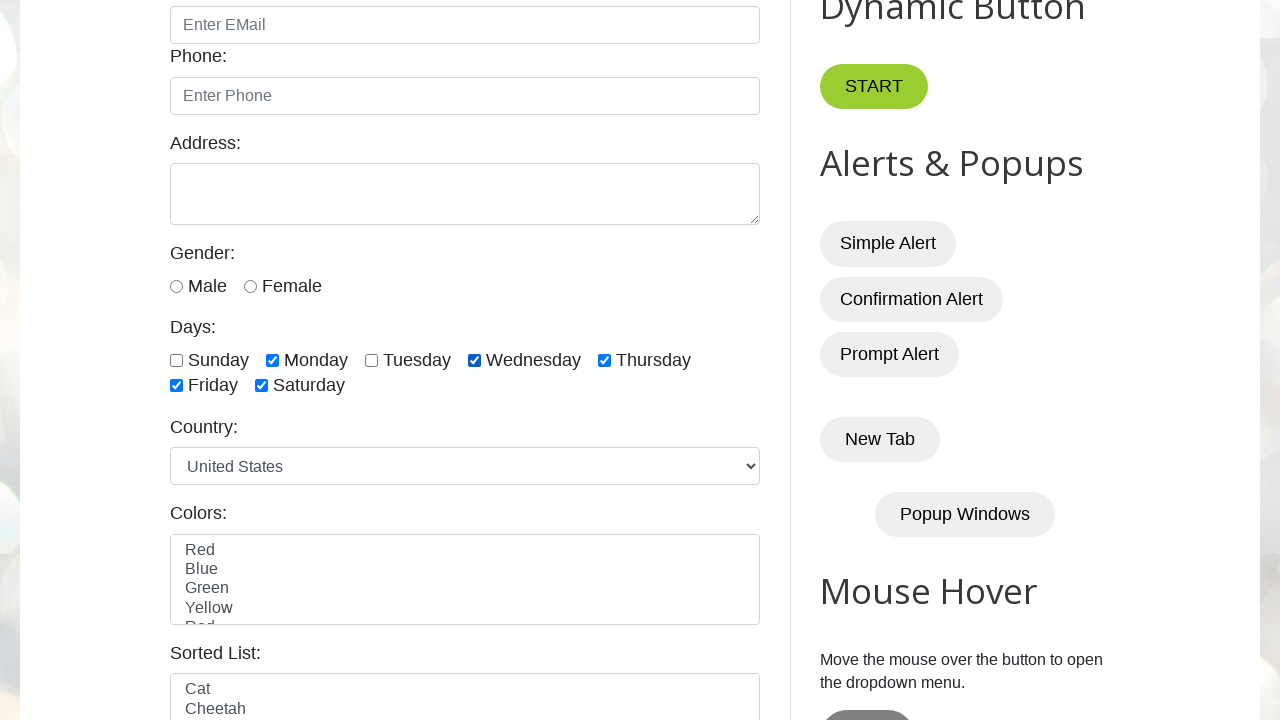